Fills out an online IQ test form by entering answers into text fields and clicking radio button options for 35 questions

Starting URL: https://www.mensa.lu/en/mensa/online-iq-test/online-iq-test.html

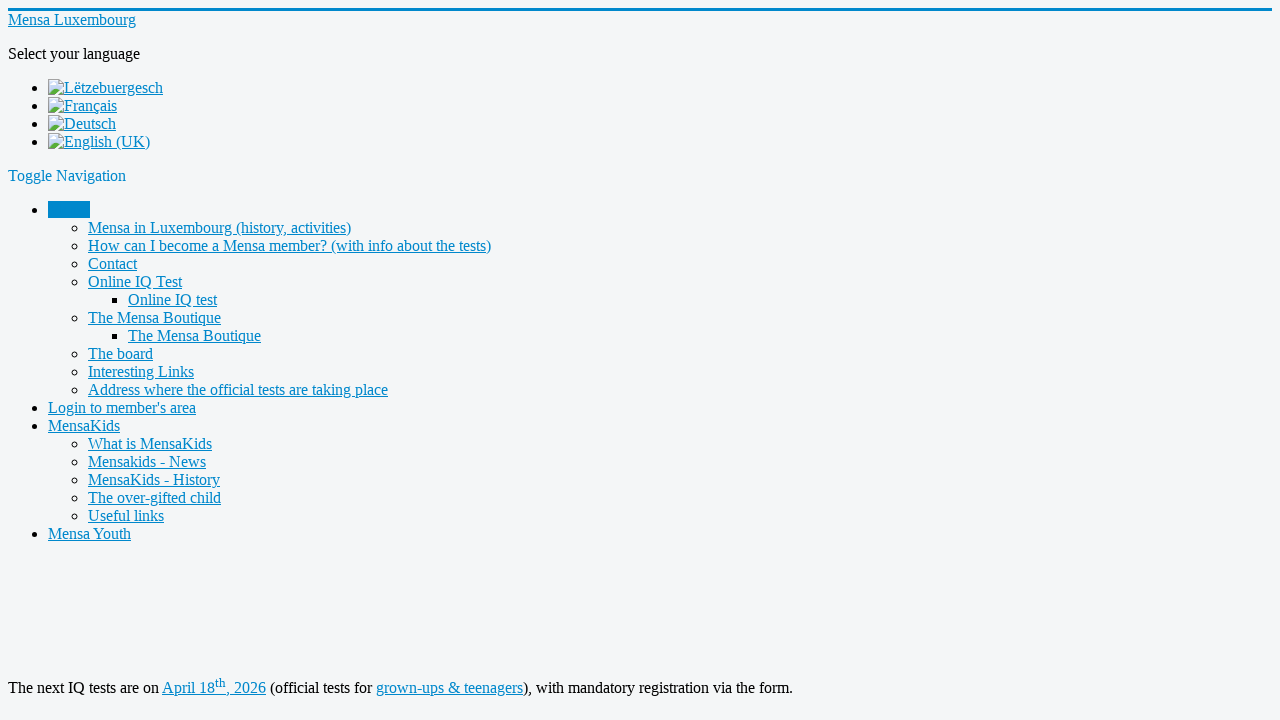

Waited for first question field to load
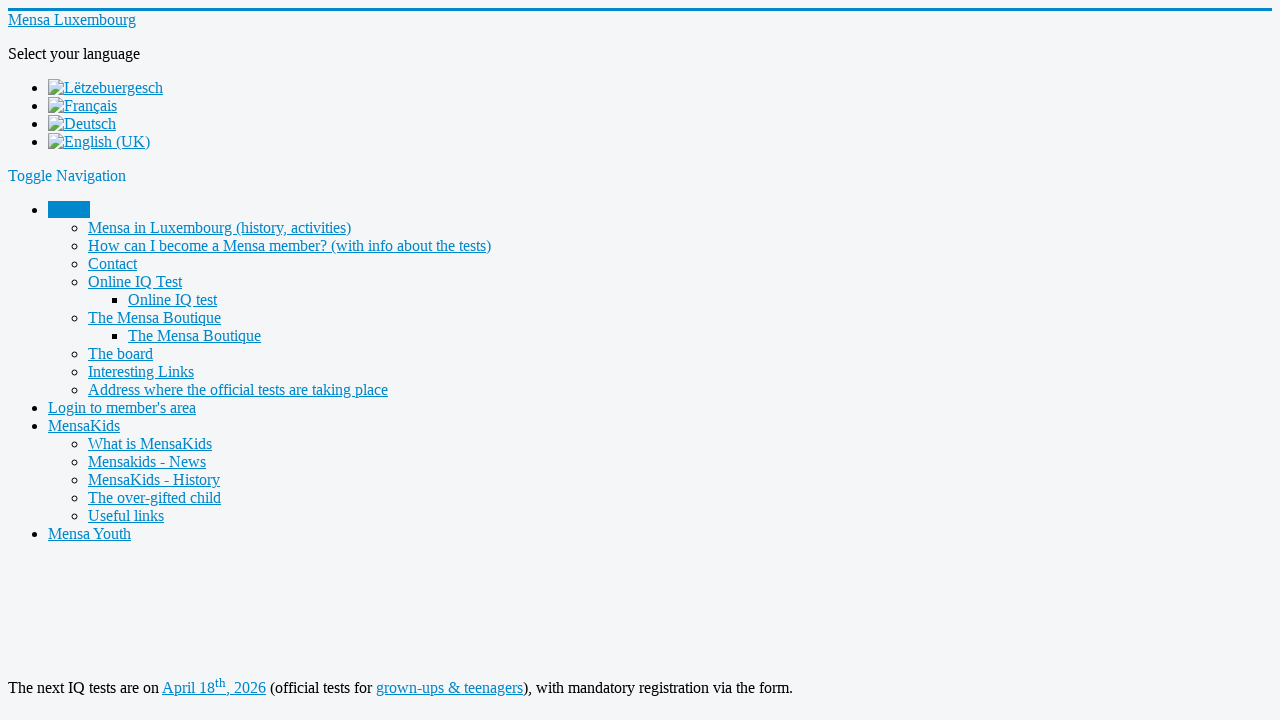

Clicked on question 1 text input field at (172, 361) on input[name='q1']
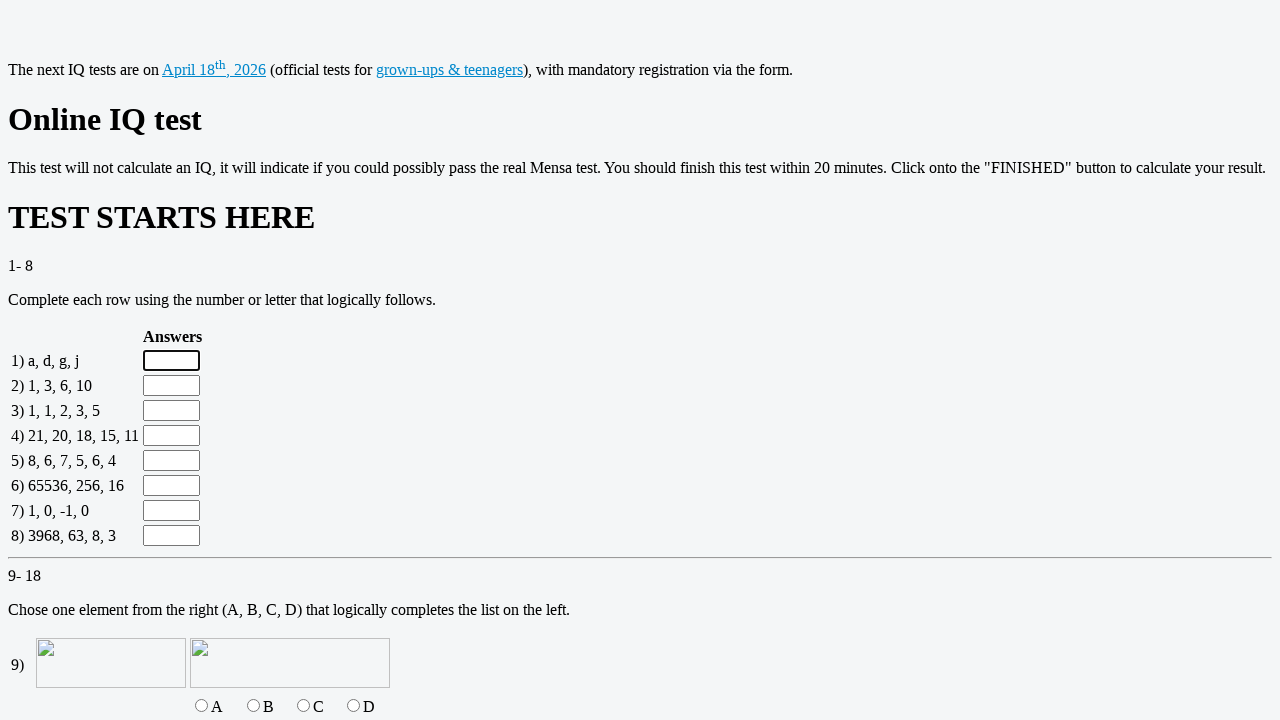

Filled question 1 with answer '5' on input[name='q1']
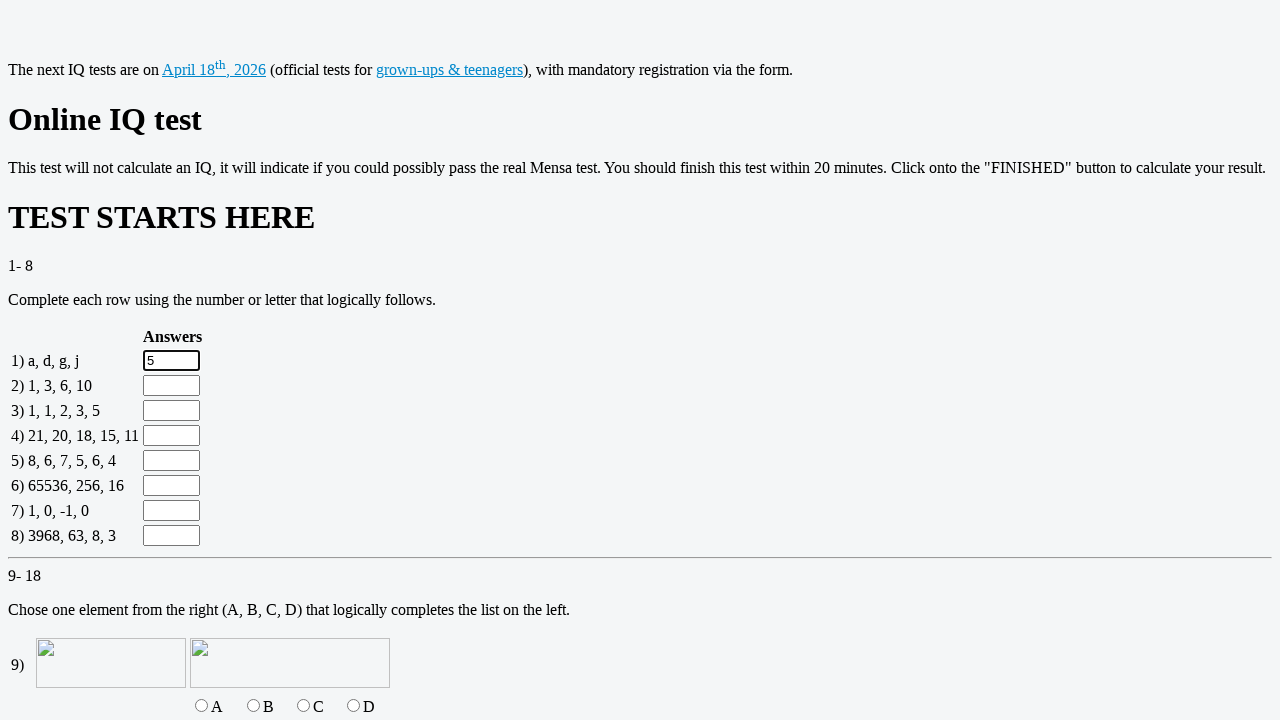

Clicked on question 2 text input field at (172, 386) on input[name='q2']
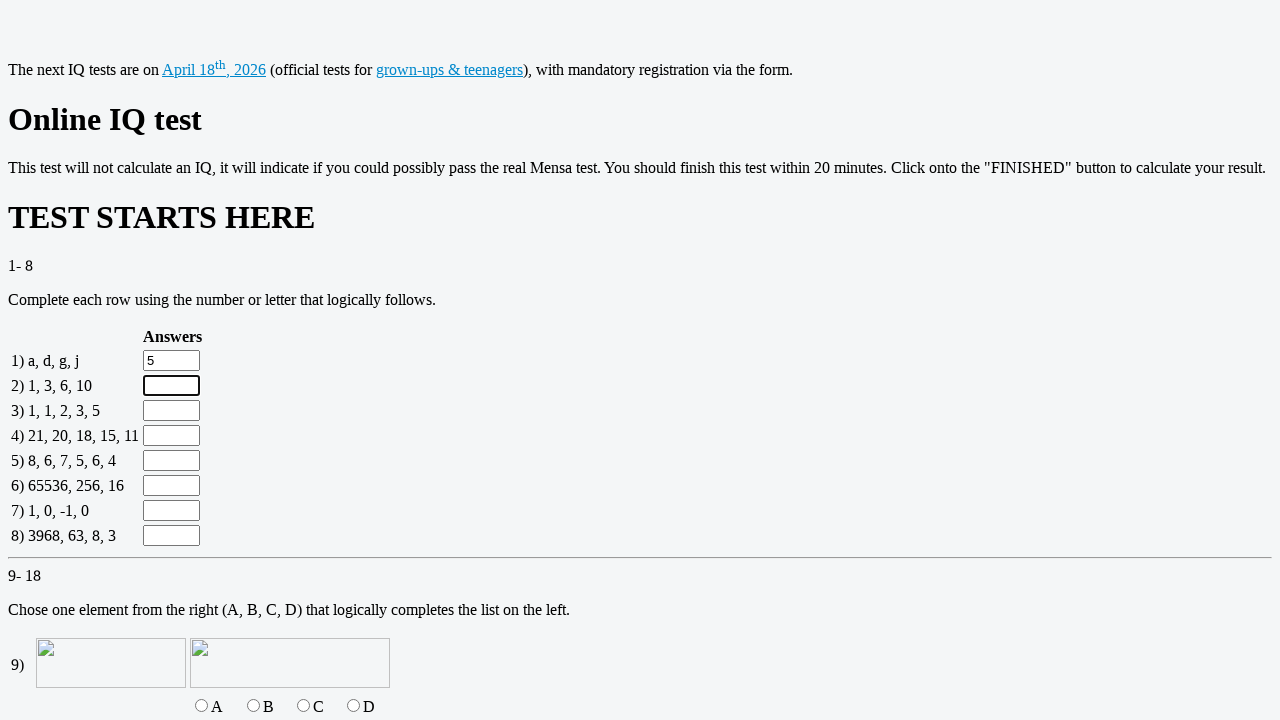

Filled question 2 with answer '5' on input[name='q2']
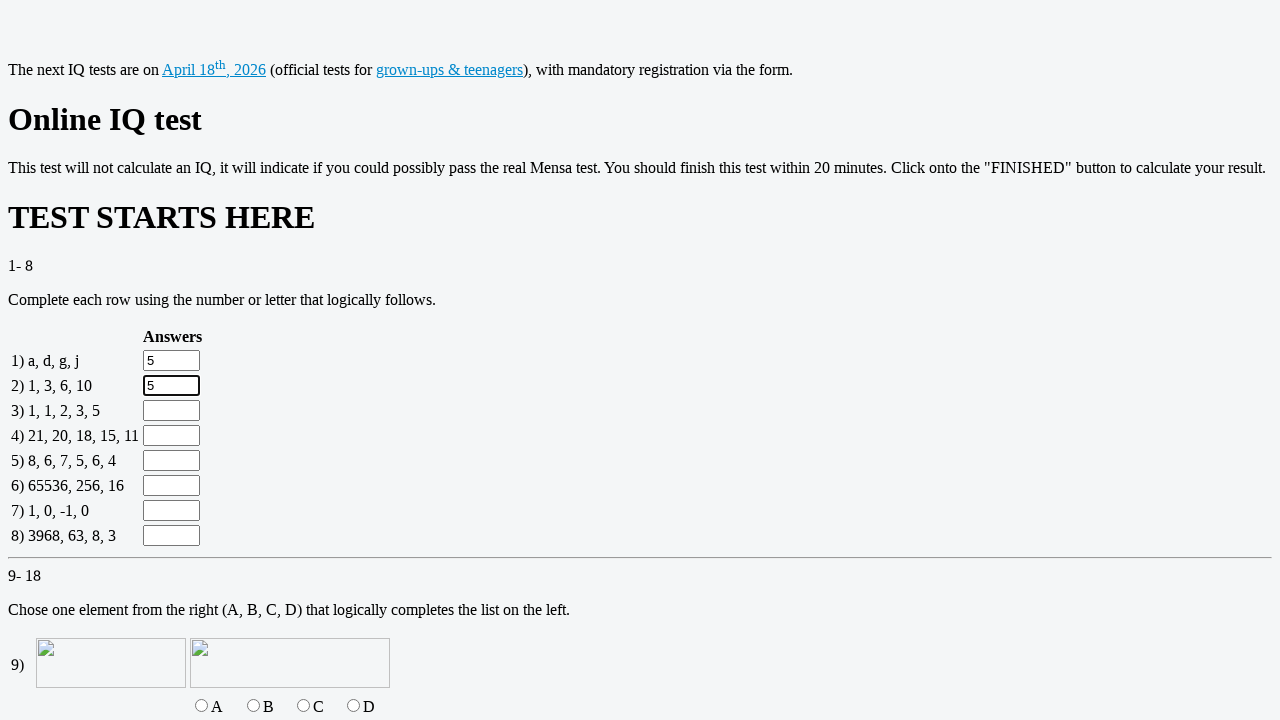

Clicked on question 3 text input field at (172, 411) on input[name='q3']
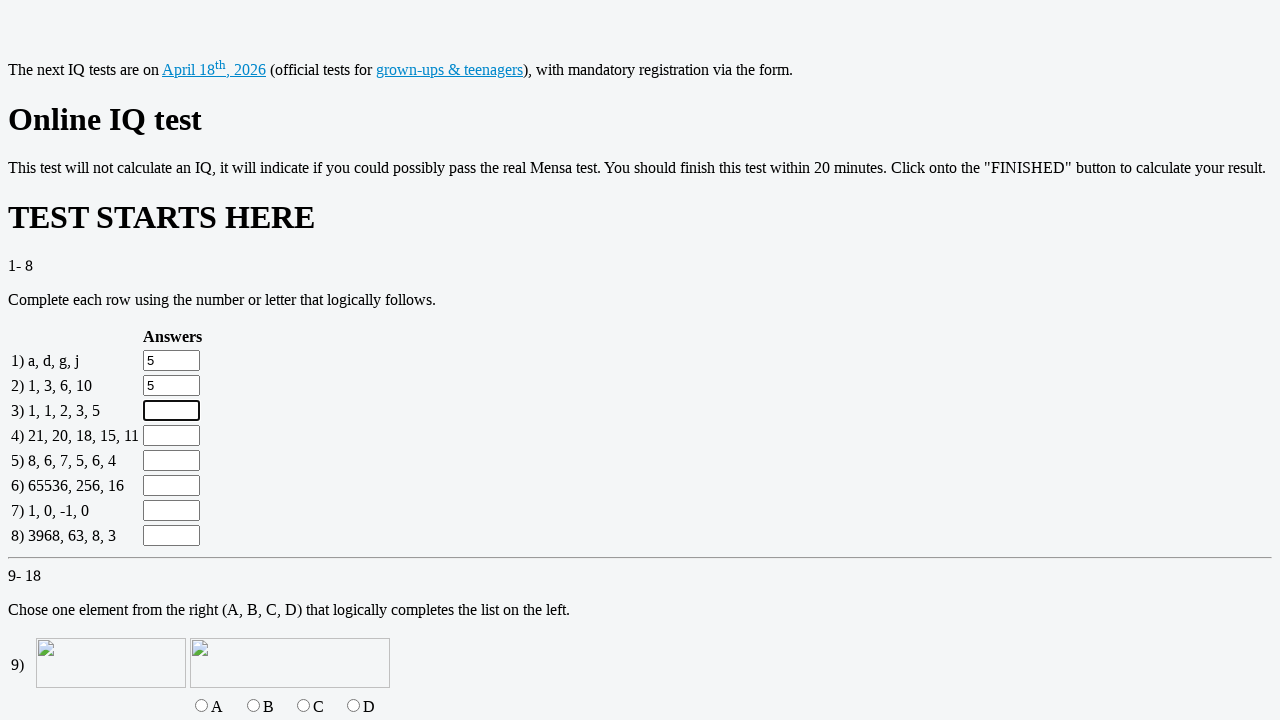

Filled question 3 with answer '5' on input[name='q3']
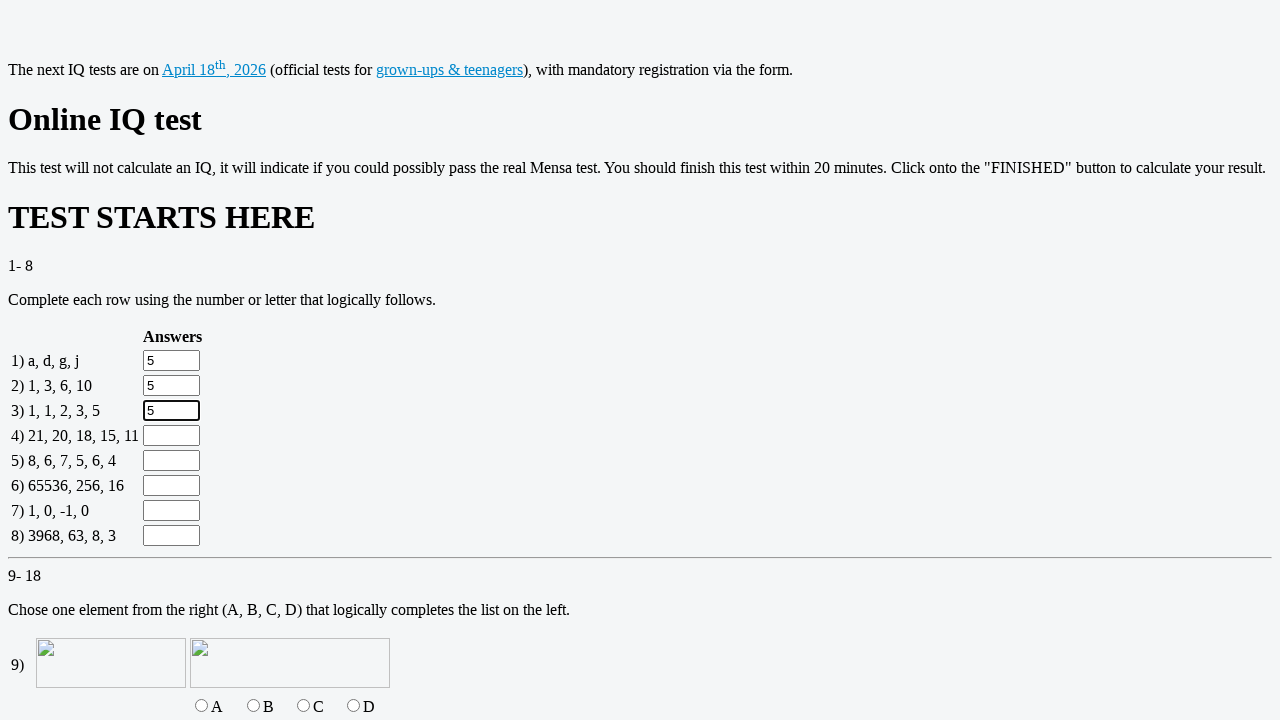

Clicked on question 4 text input field at (172, 436) on input[name='q4']
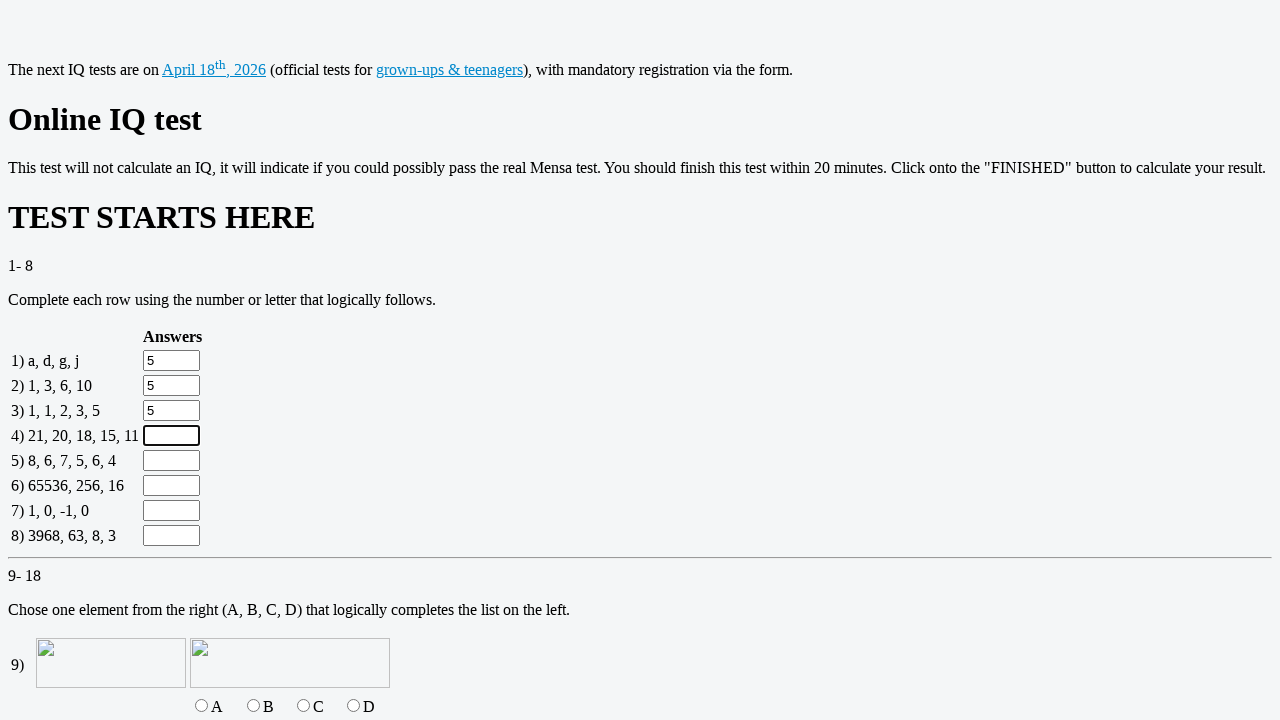

Filled question 4 with answer '5' on input[name='q4']
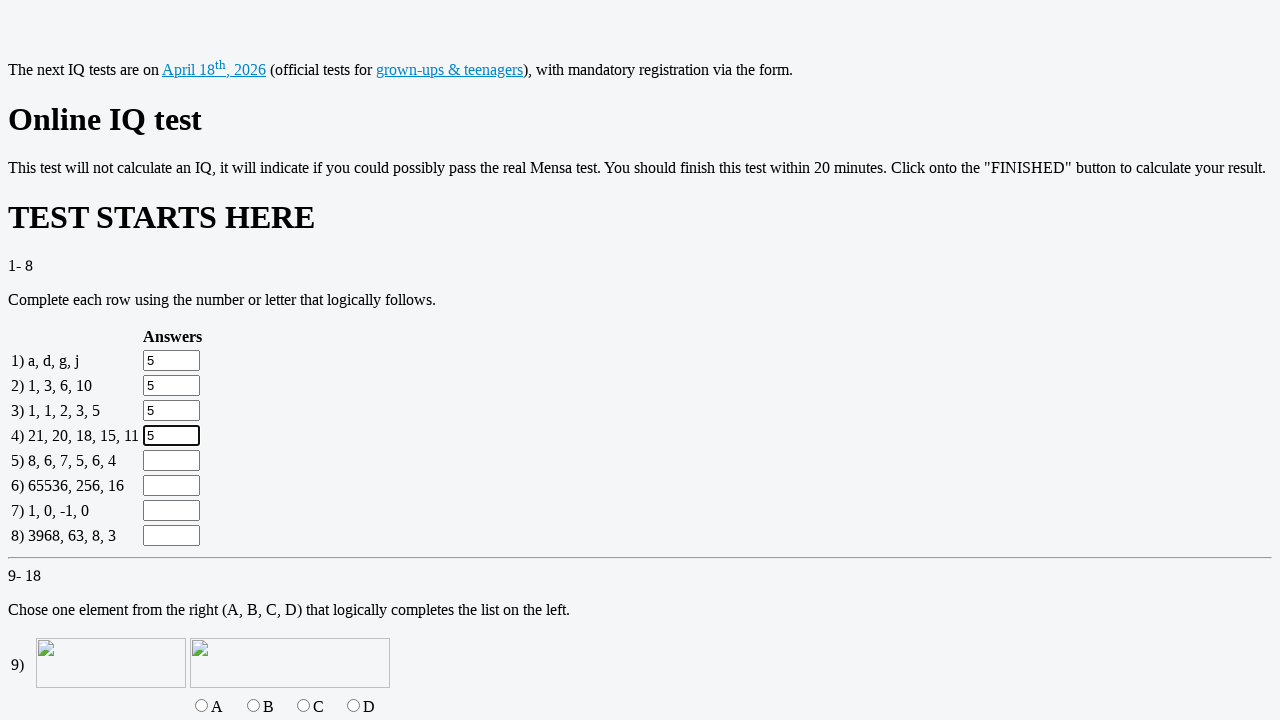

Clicked on question 5 text input field at (172, 461) on input[name='q5']
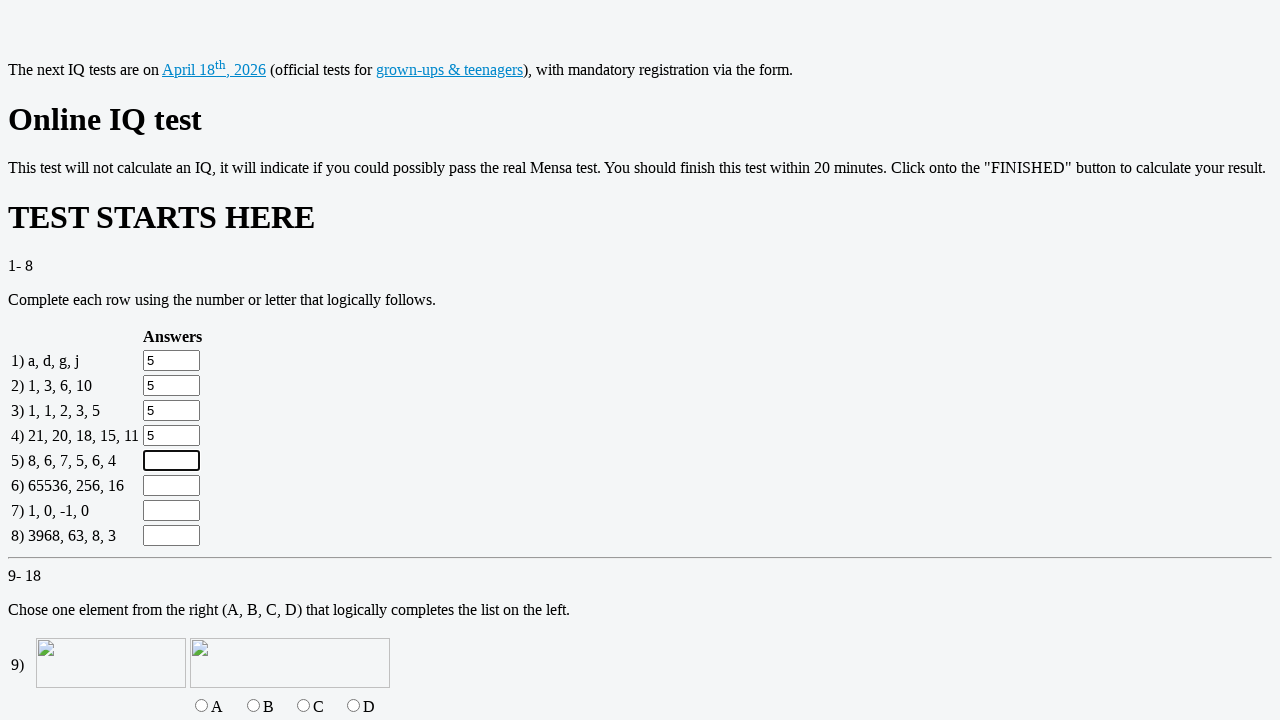

Filled question 5 with answer '5' on input[name='q5']
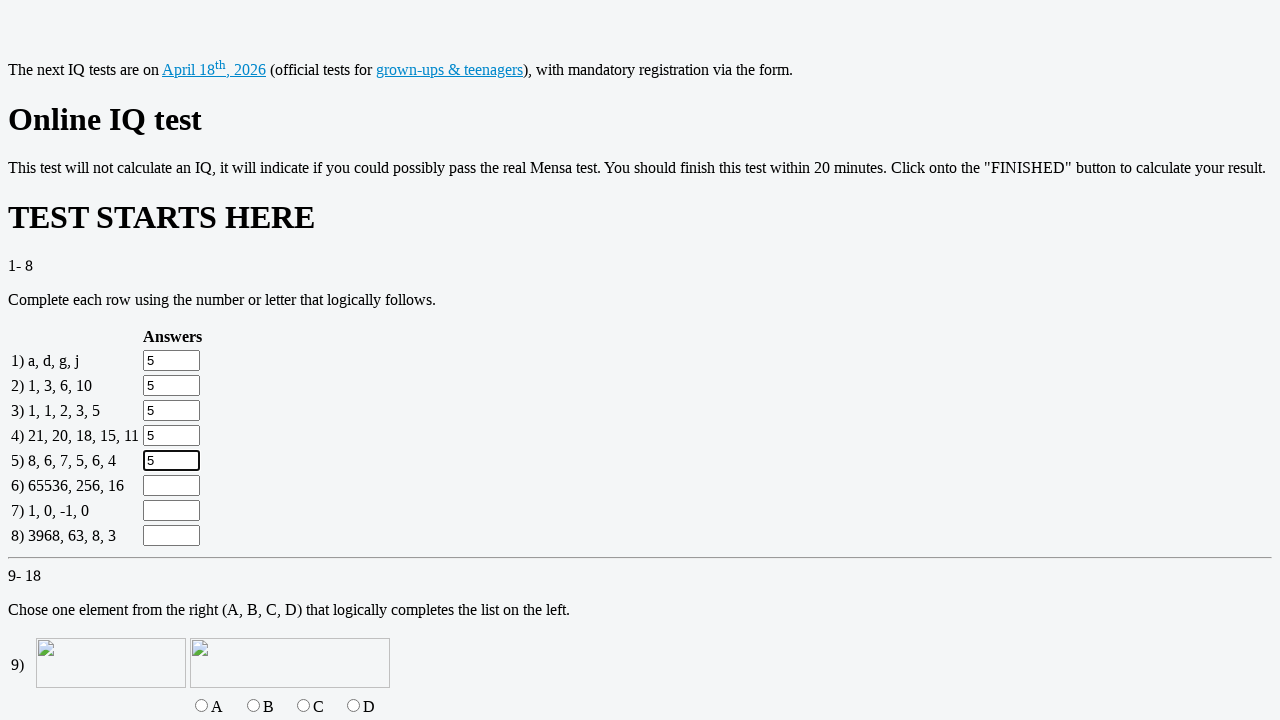

Clicked on question 6 text input field at (172, 486) on input[name='q6']
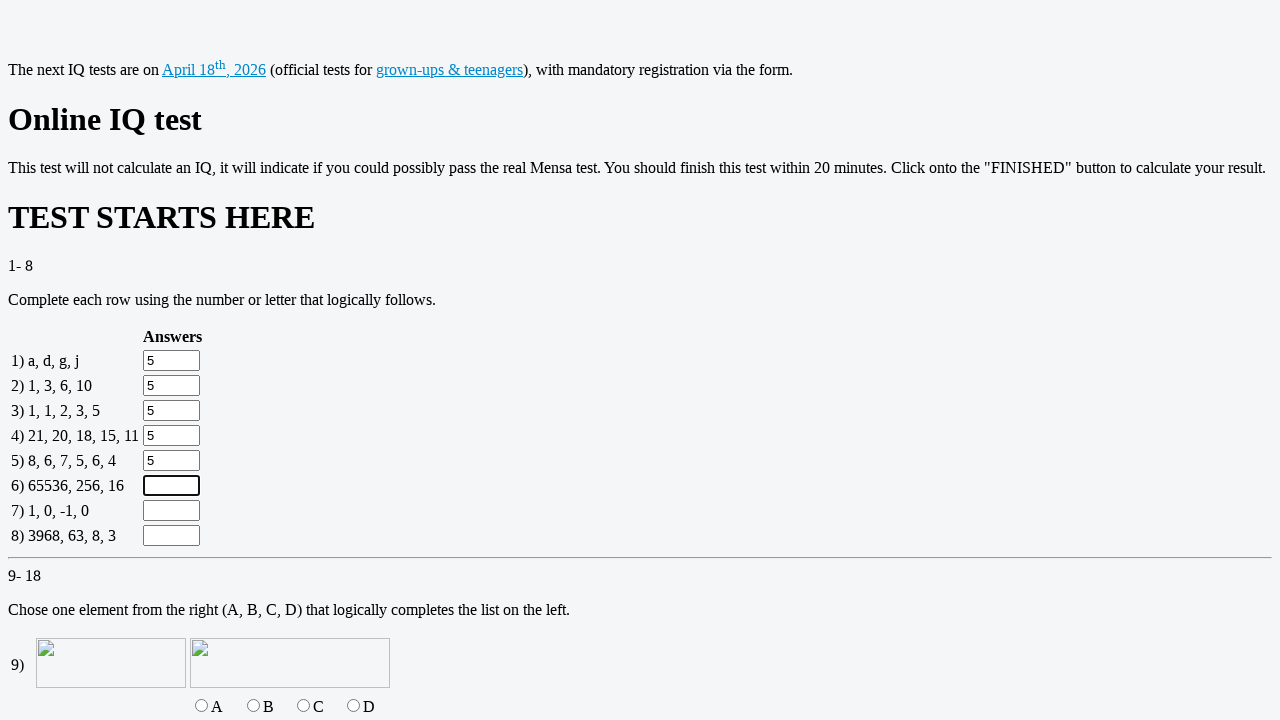

Filled question 6 with answer '5' on input[name='q6']
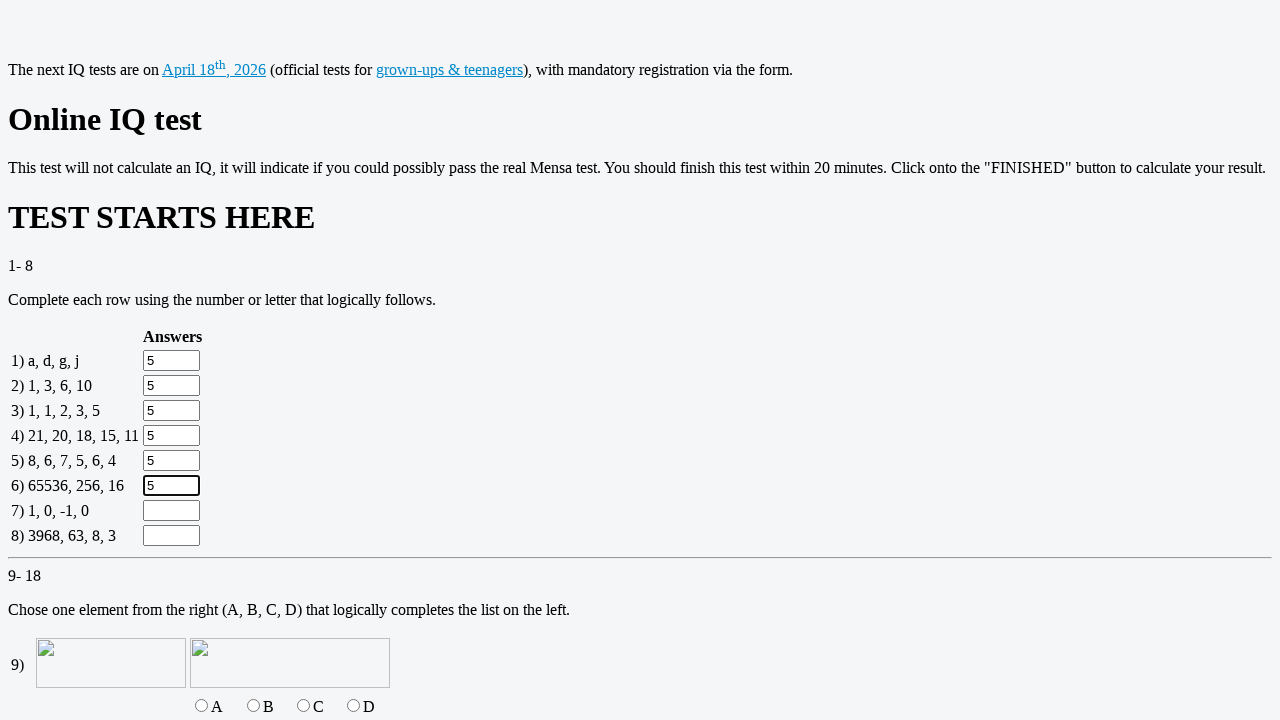

Clicked on question 7 text input field at (172, 511) on input[name='q7']
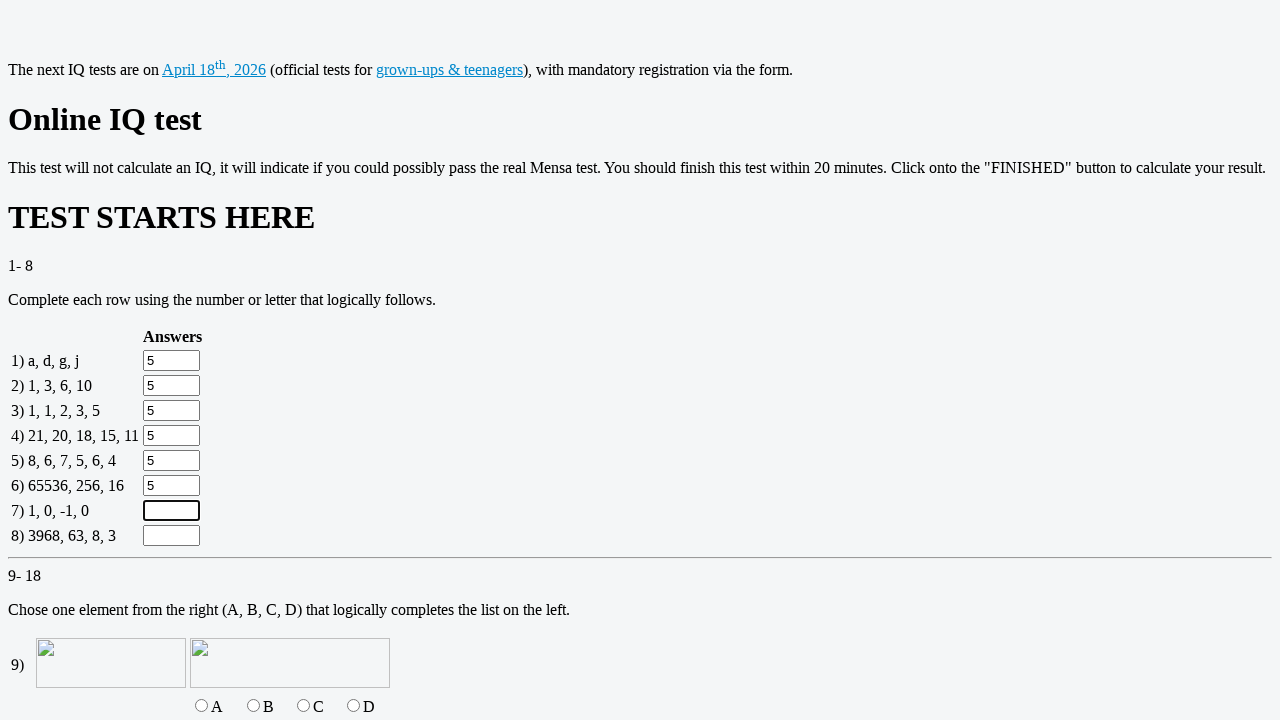

Filled question 7 with answer '5' on input[name='q7']
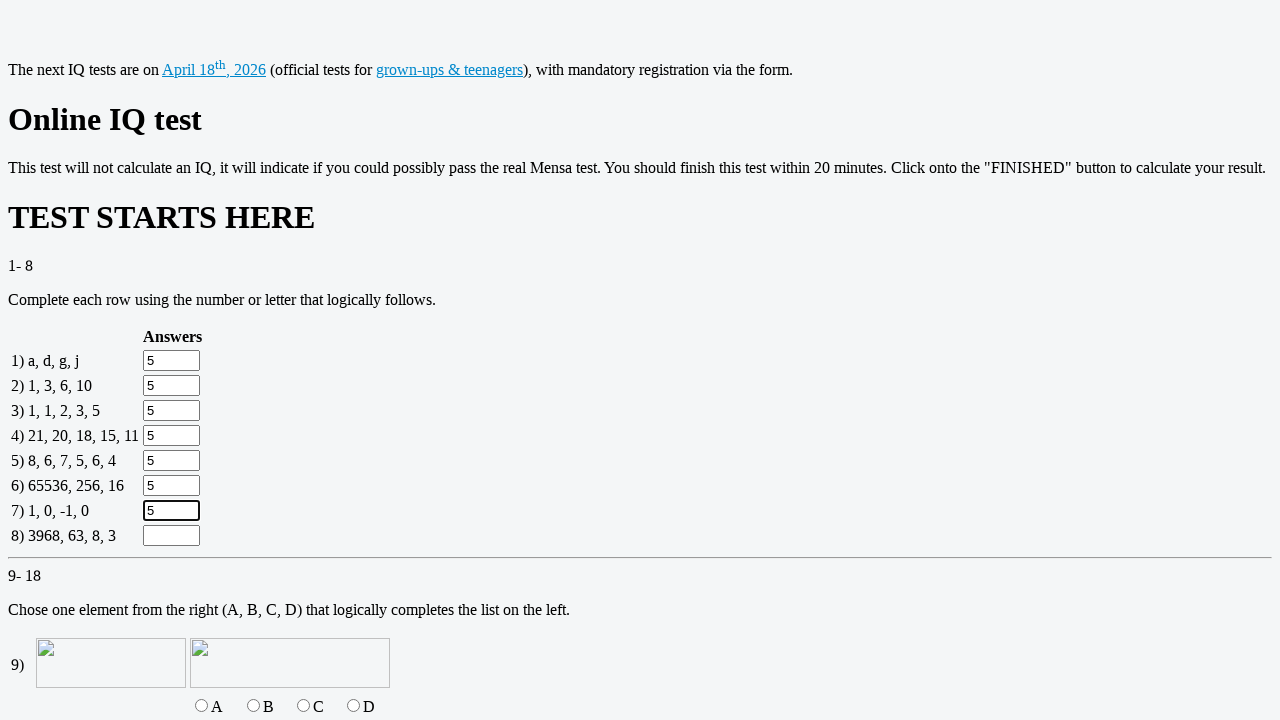

Clicked on question 8 text input field at (172, 536) on input[name='q8']
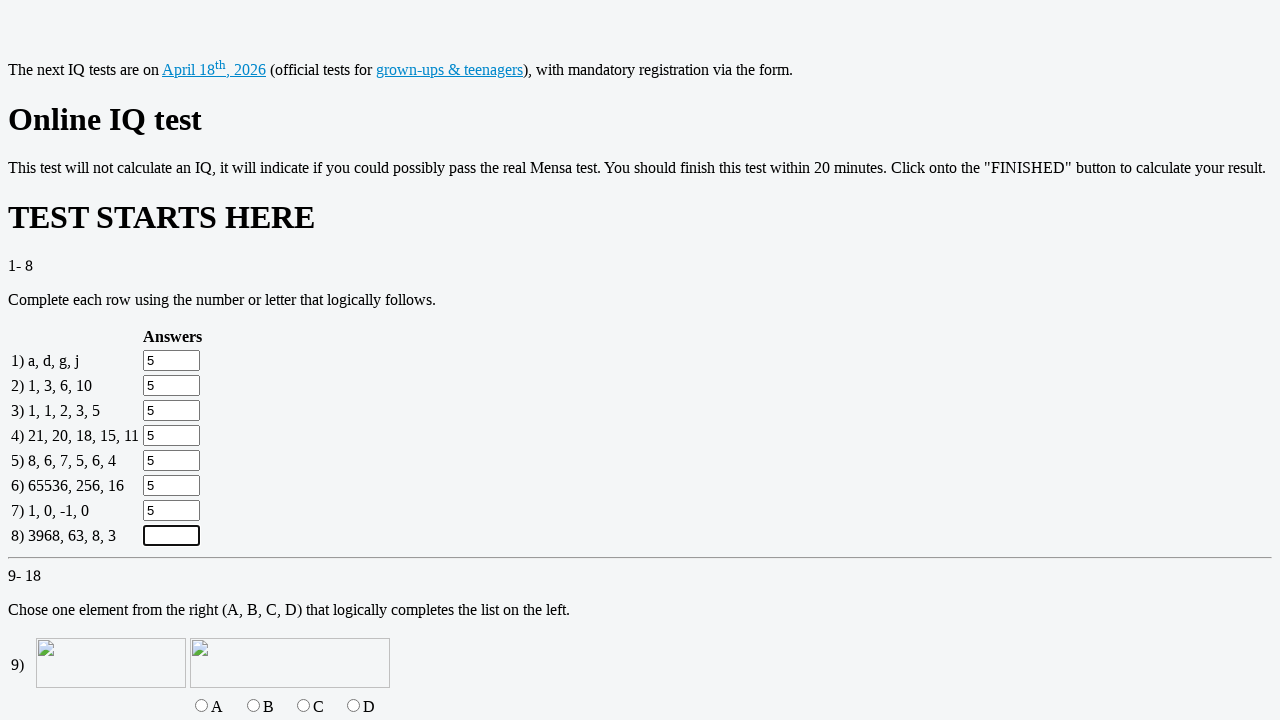

Filled question 8 with answer '5' on input[name='q8']
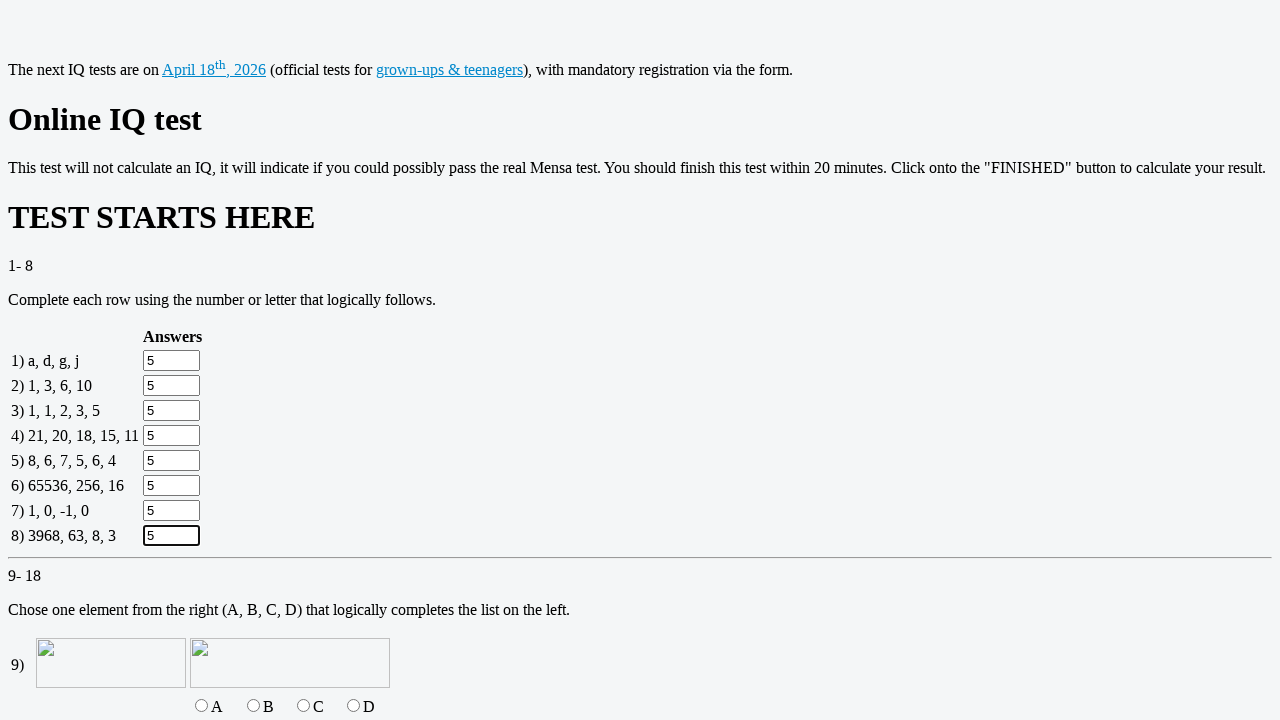

Selected option 'c' for question 9 at (303, 706) on input[name='q9'][value='c']
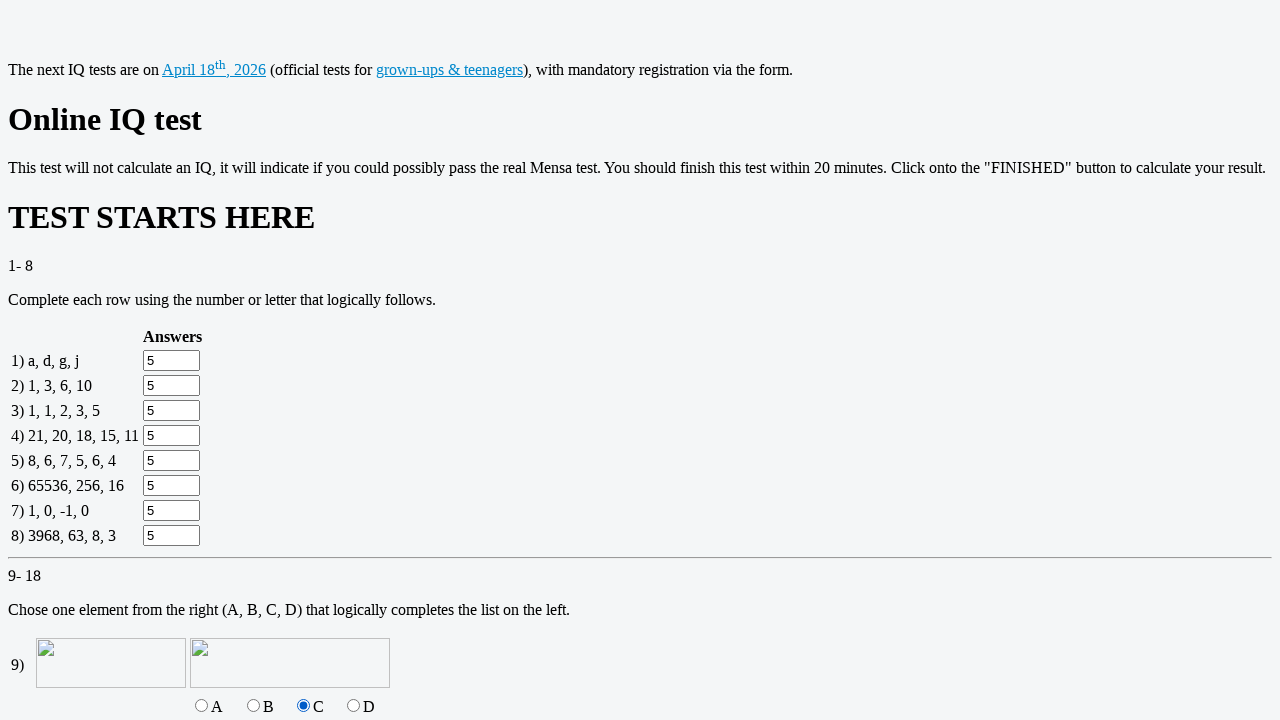

Selected option 'c' for question 10 at (303, 361) on input[name='q10'][value='c']
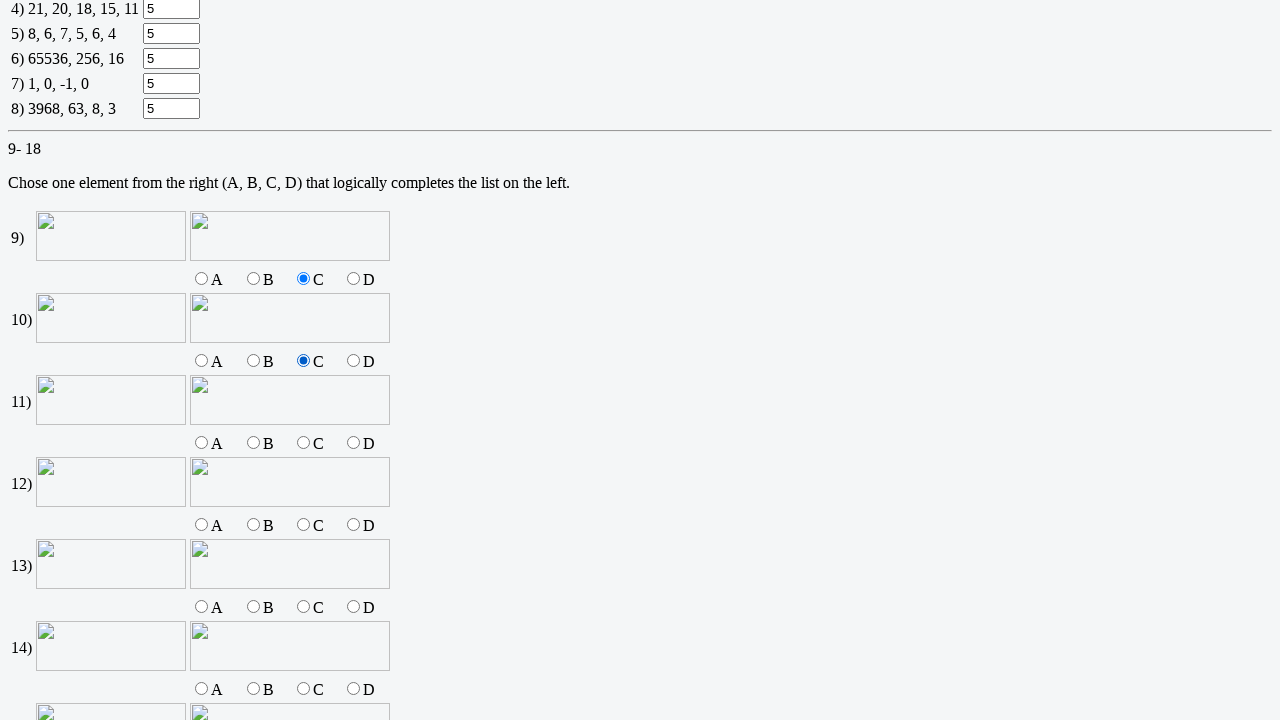

Selected option 'c' for question 11 at (303, 443) on input[name='q11'][value='c']
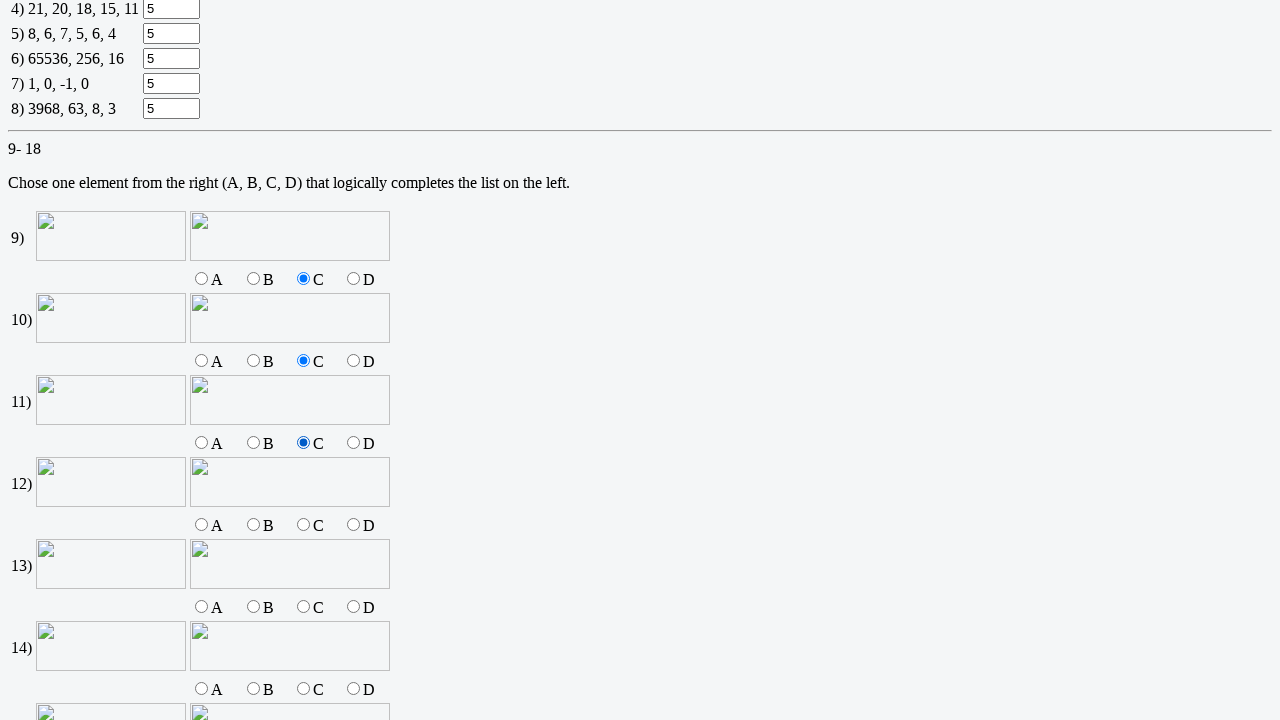

Selected option 'c' for question 12 at (303, 525) on input[name='q12'][value='c']
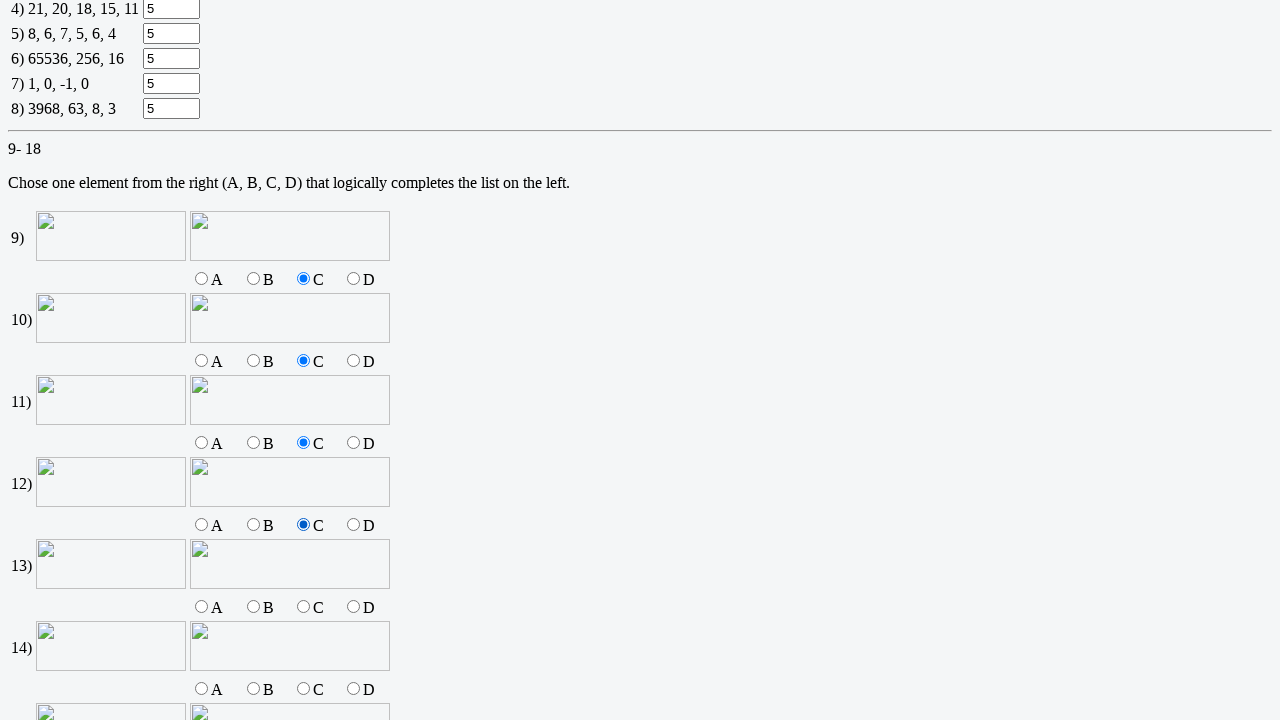

Selected option 'c' for question 13 at (303, 607) on input[name='q13'][value='c']
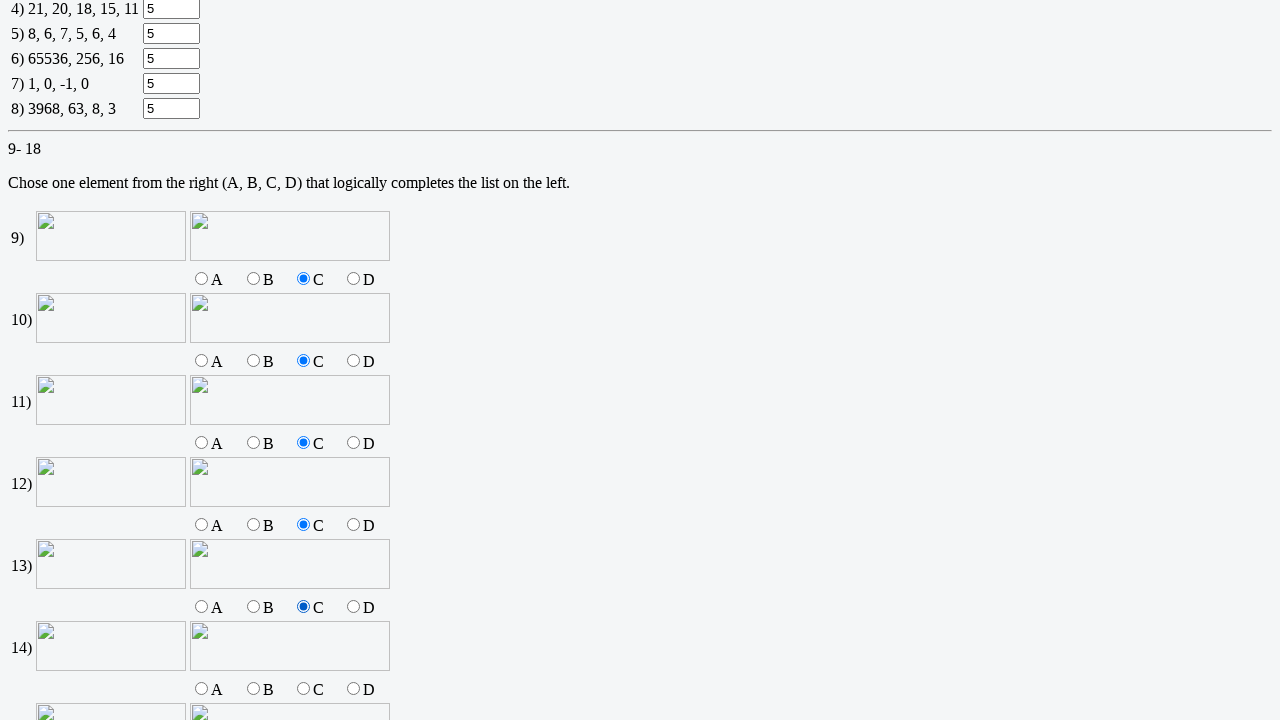

Selected option 'c' for question 14 at (303, 689) on input[name='q14'][value='c']
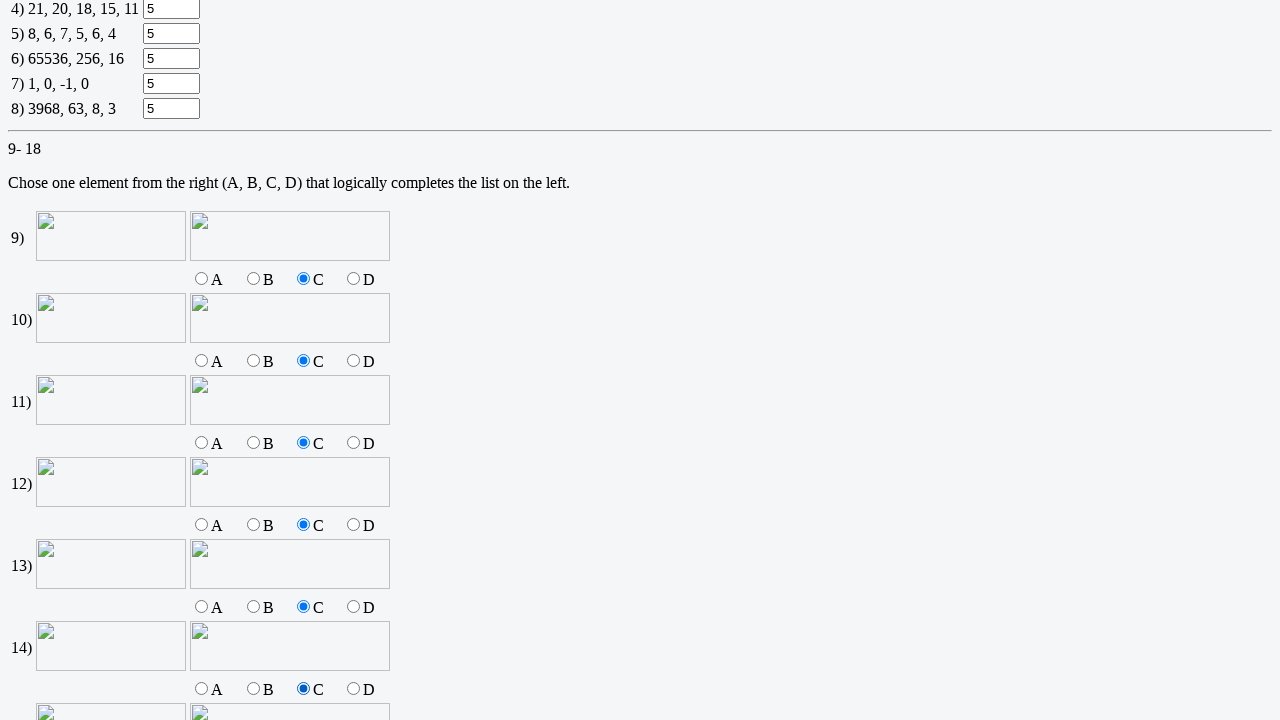

Selected option 'c' for question 15 at (303, 361) on input[name='q15'][value='c']
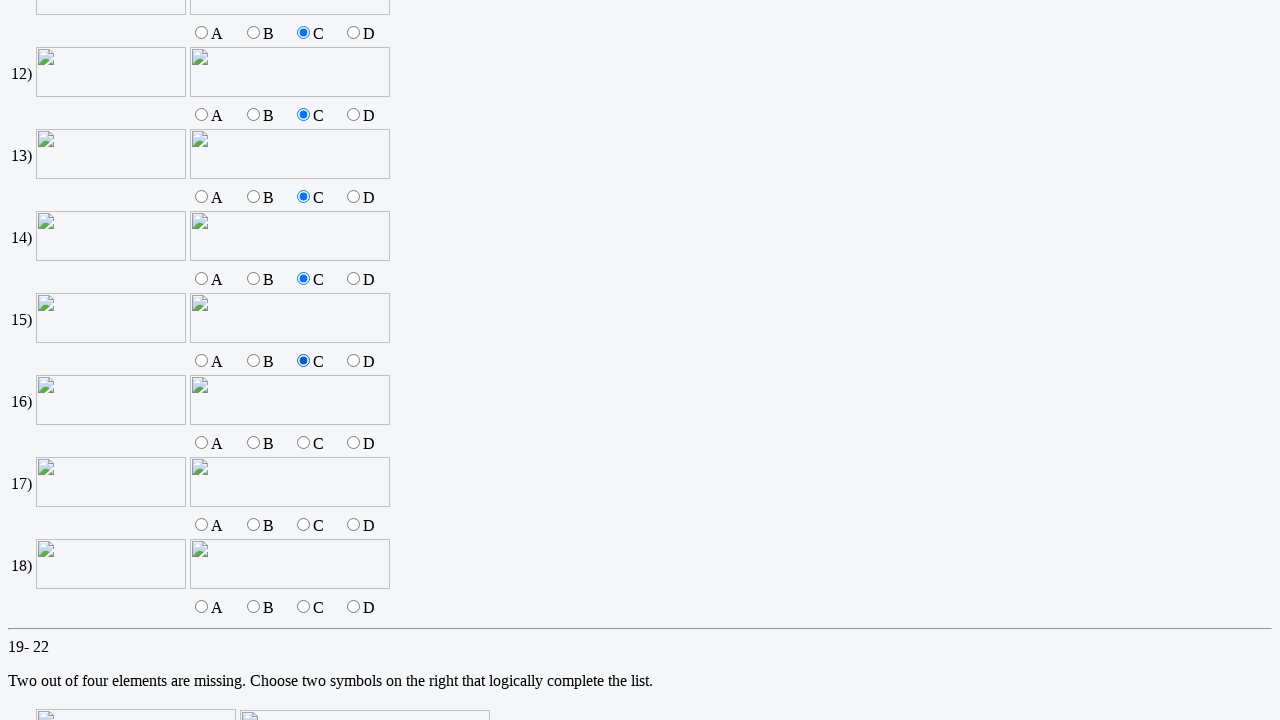

Selected option 'c' for question 16 at (303, 443) on input[name='q16'][value='c']
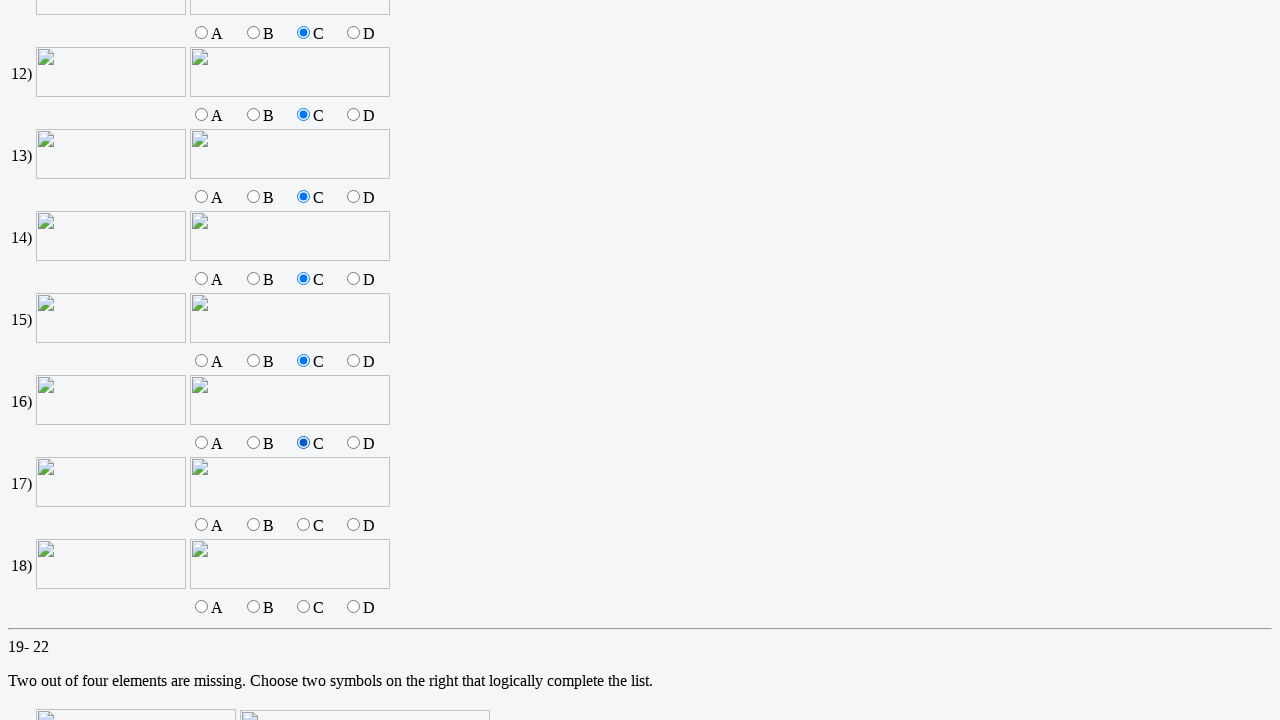

Selected option 'c' for question 17 at (303, 525) on input[name='q17'][value='c']
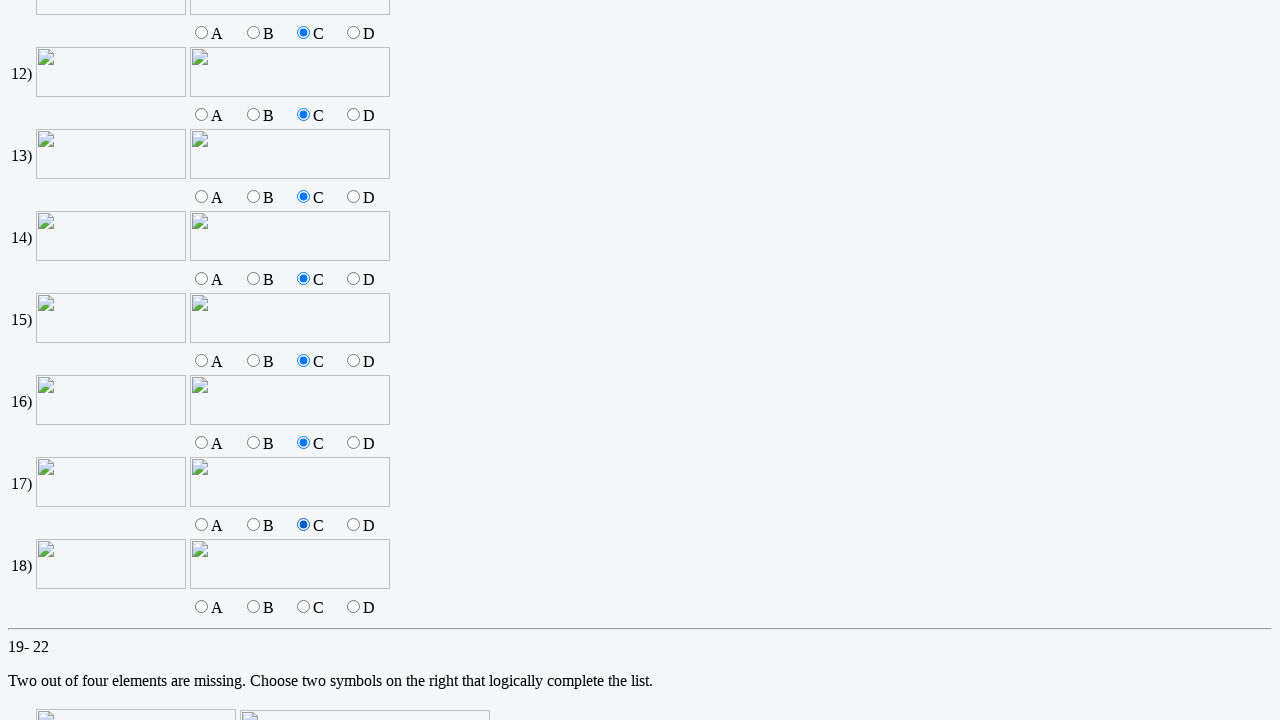

Selected option 'c' for question 18 at (303, 607) on input[name='q18'][value='c']
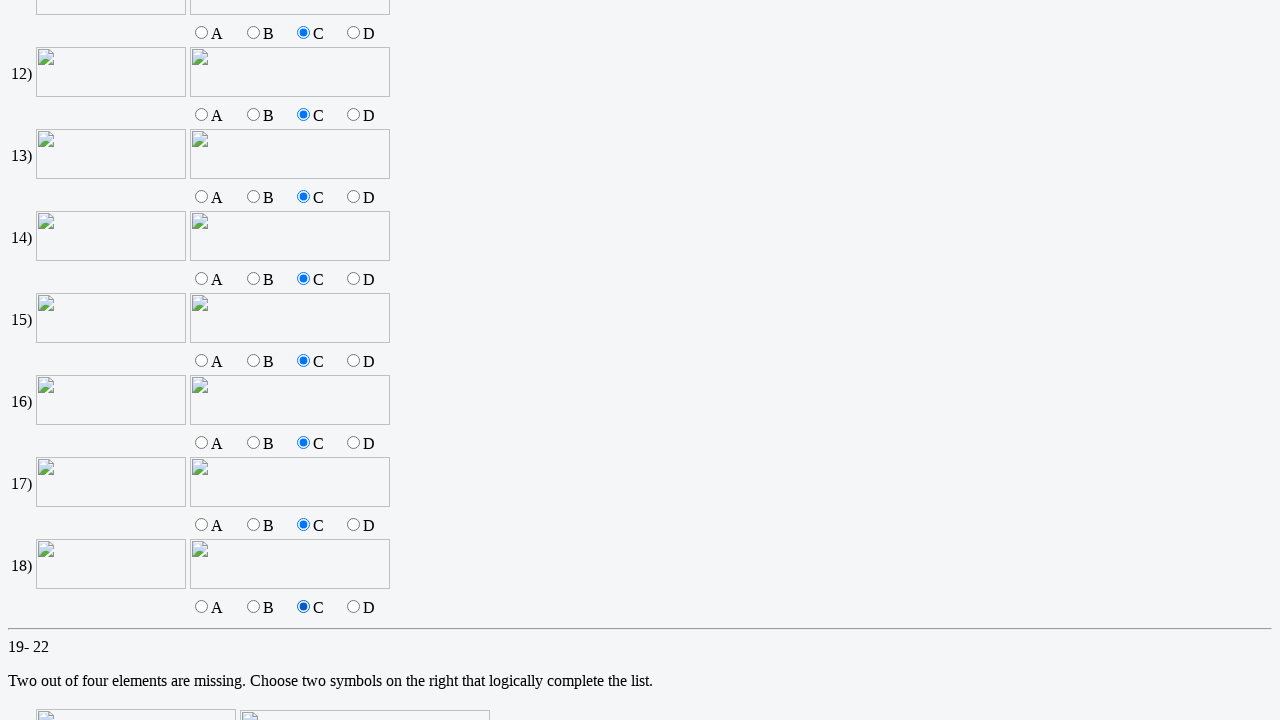

Selected option 'c' for question 19 at (353, 361) on input[name='q19'][value='c']
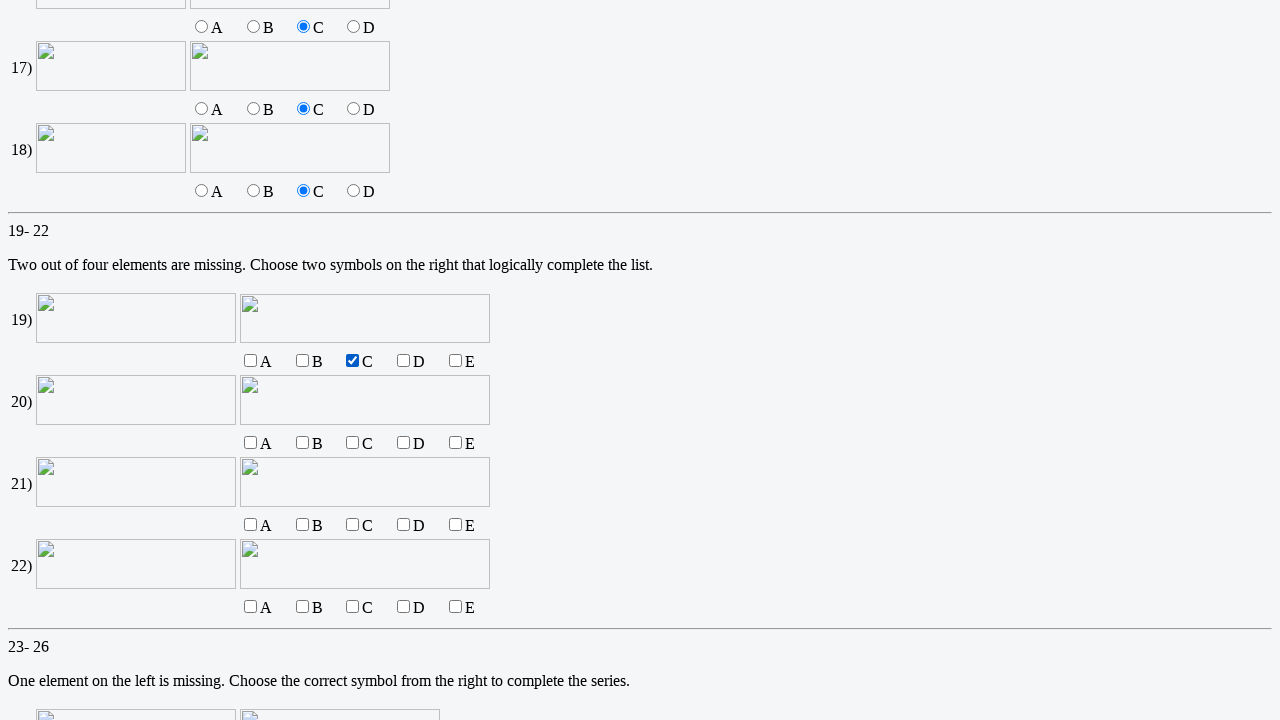

Selected option 'd' for question 19 at (403, 361) on input[name='q19'][value='d']
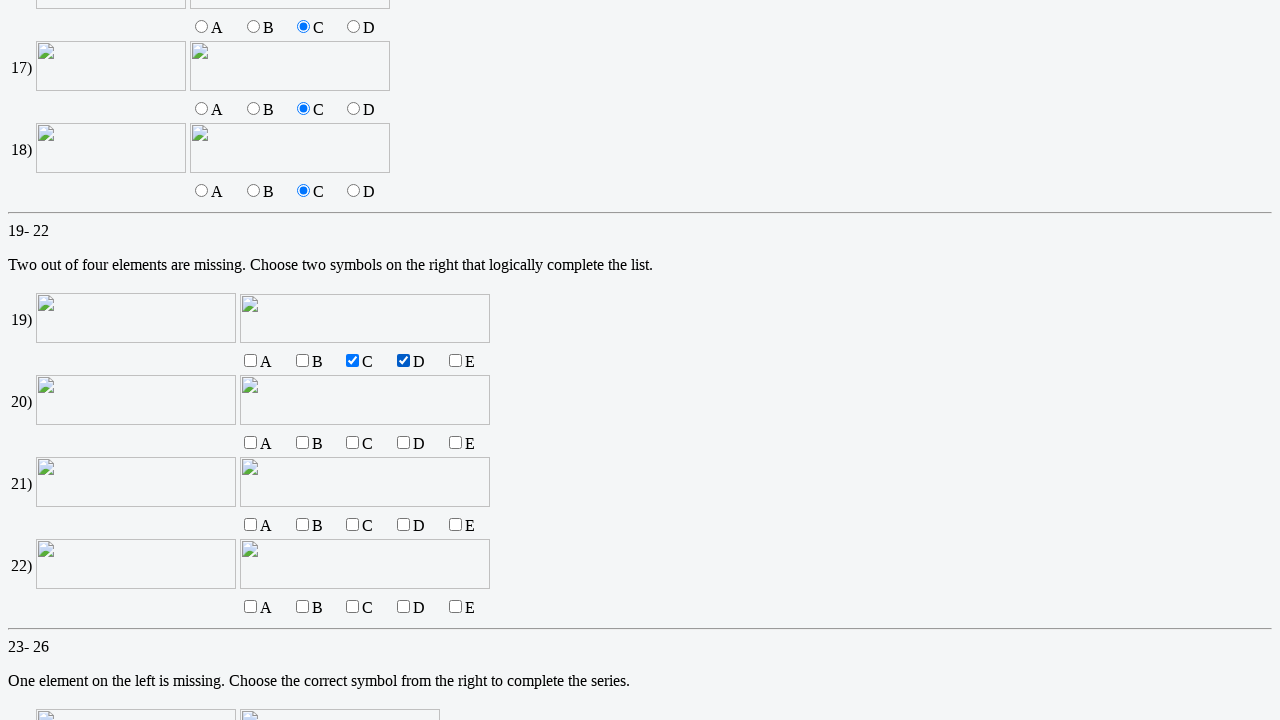

Selected option 'c' for question 20 at (353, 443) on input[name='q20'][value='c']
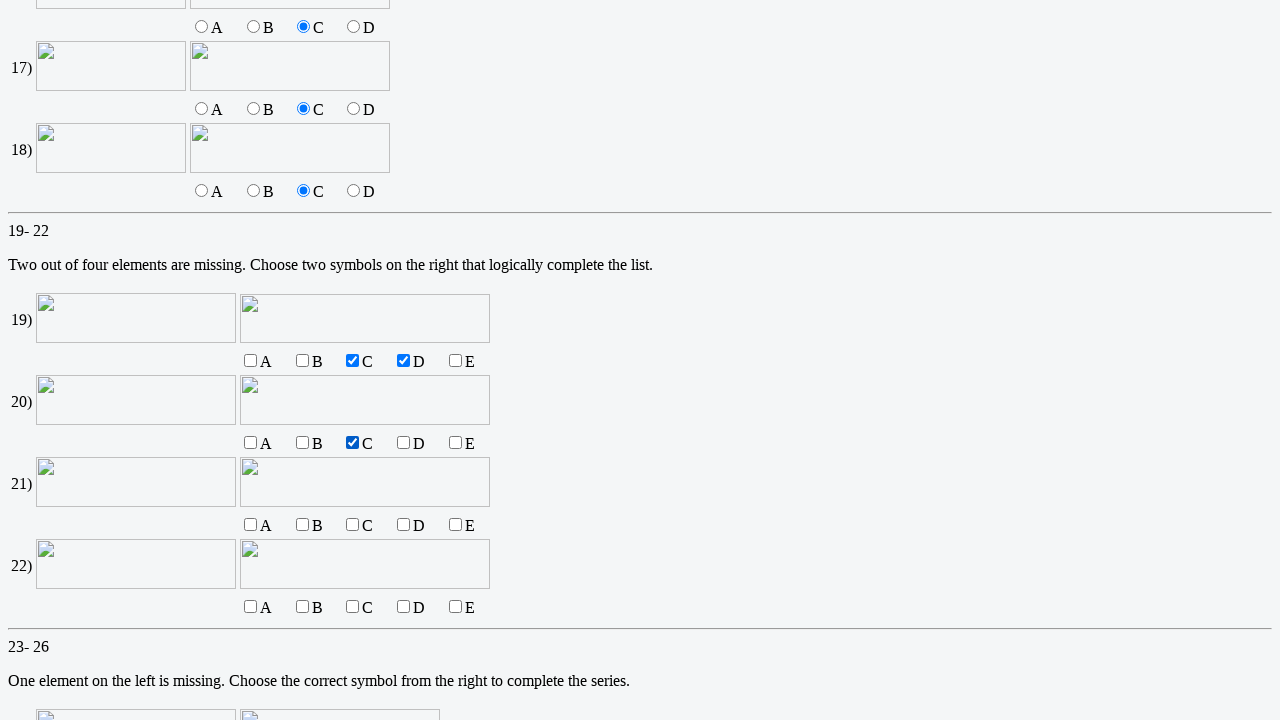

Selected option 'd' for question 20 at (403, 443) on input[name='q20'][value='d']
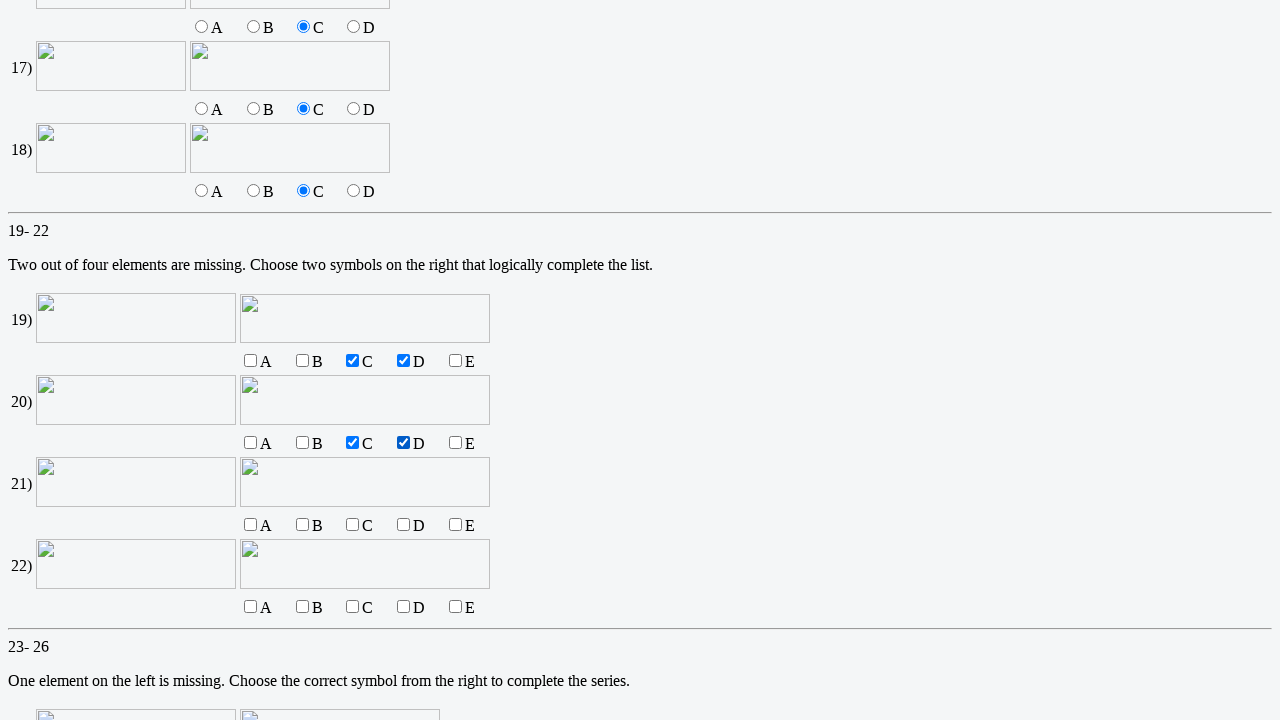

Selected option 'c' for question 21 at (353, 525) on input[name='q21'][value='c']
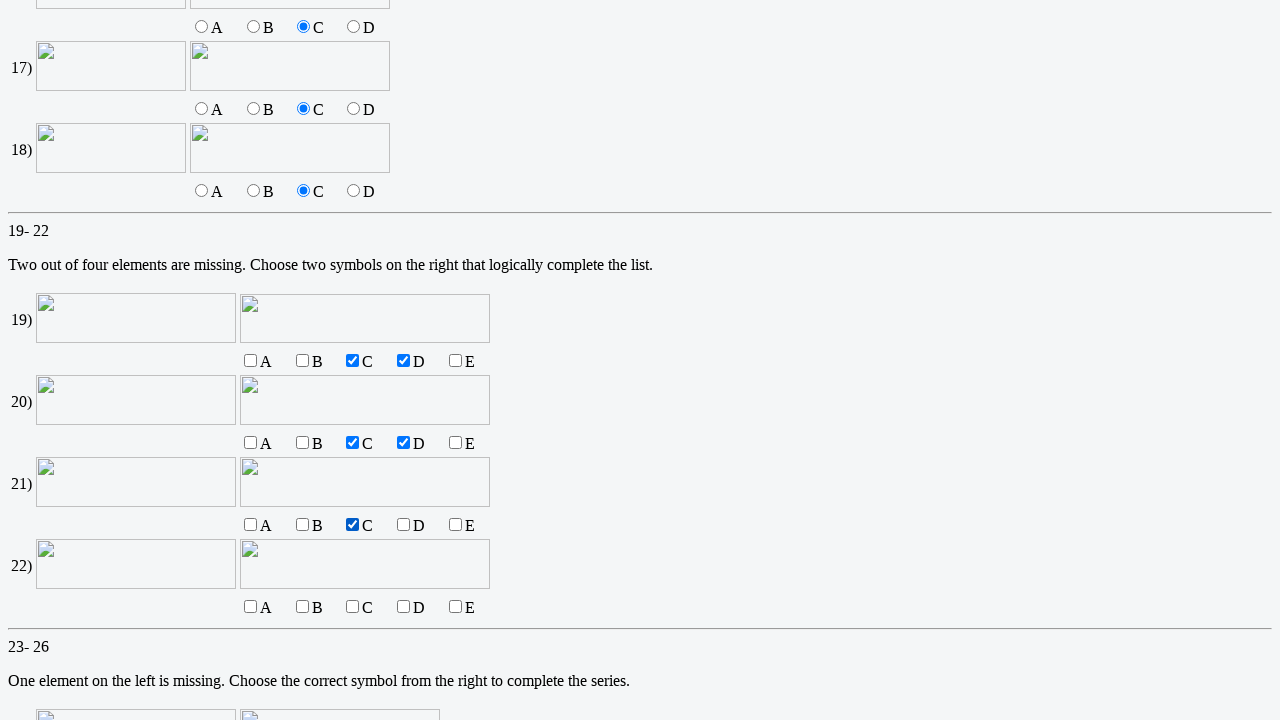

Selected option 'd' for question 21 at (403, 525) on input[name='q21'][value='d']
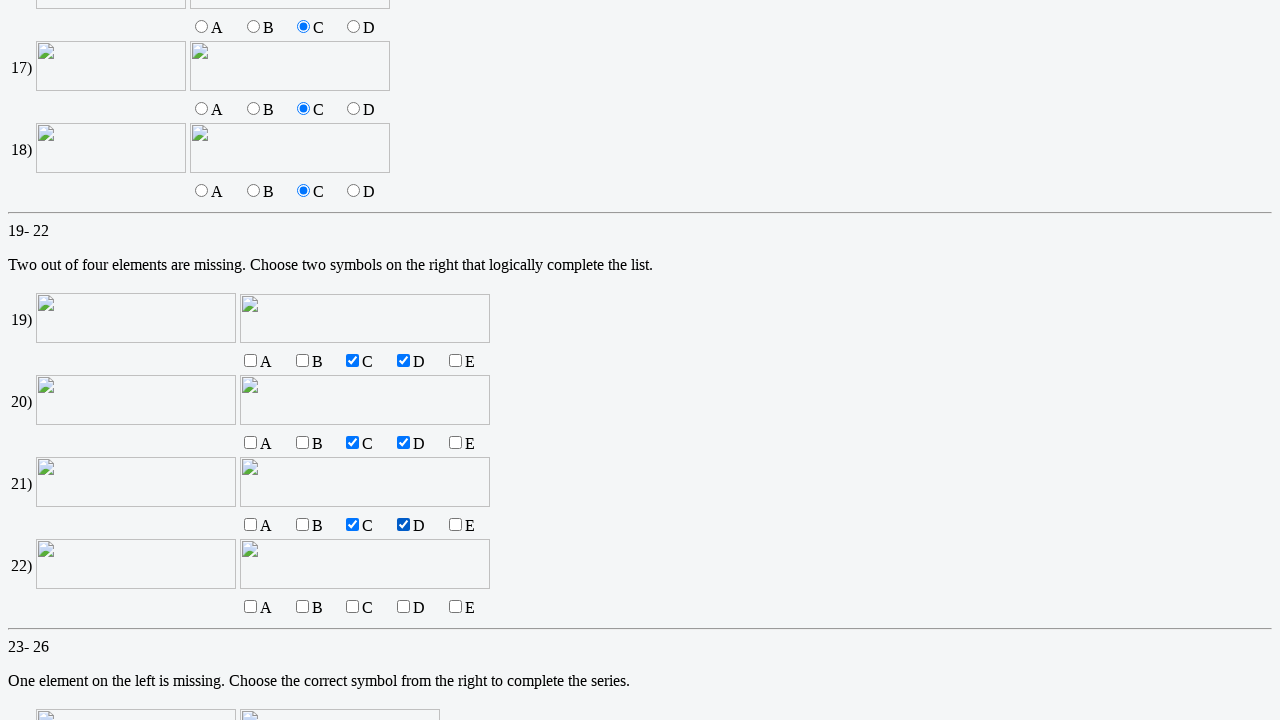

Selected option 'c' for question 22 at (353, 607) on input[name='q22'][value='c']
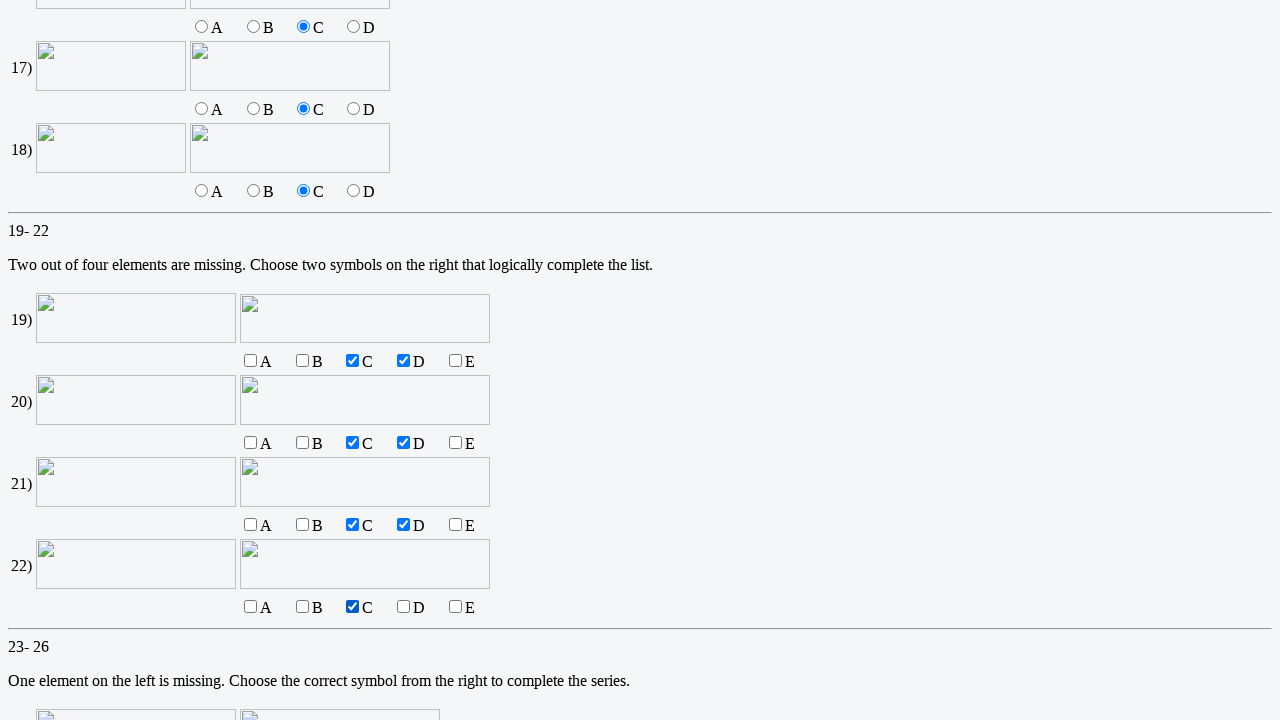

Selected option 'd' for question 22 at (403, 607) on input[name='q22'][value='d']
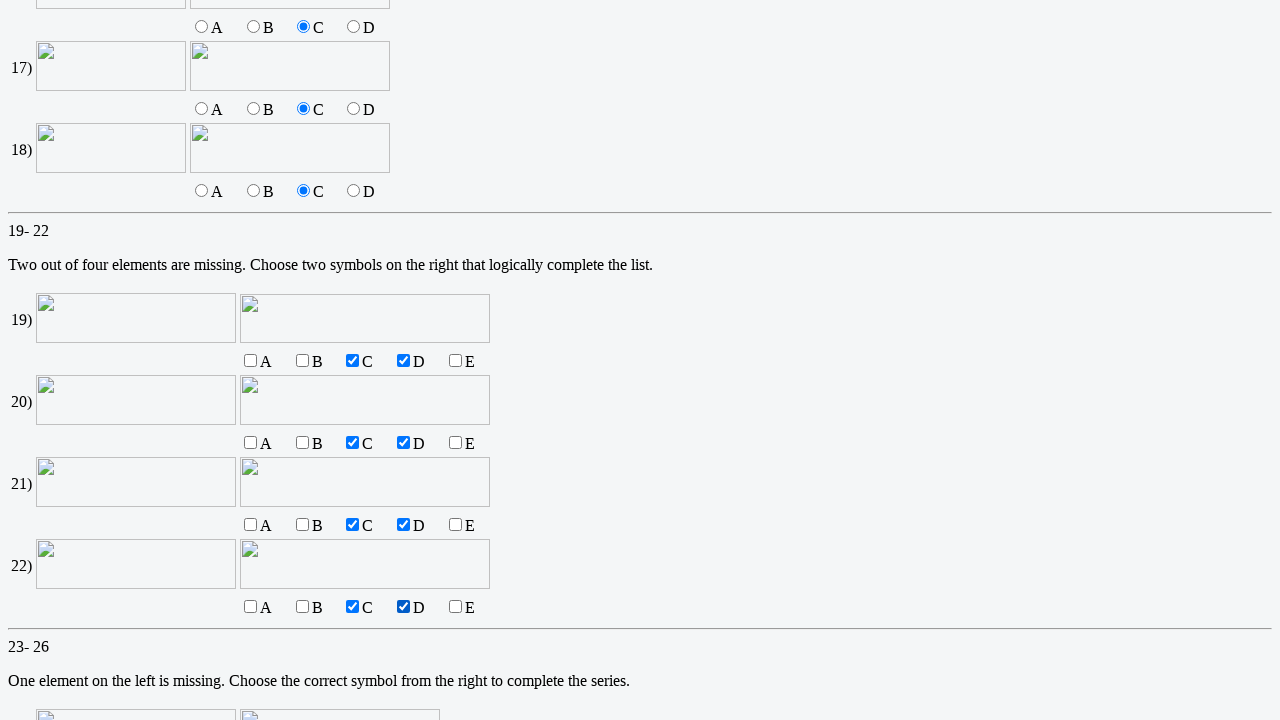

Selected option 'c' for question 23 at (353, 361) on input[name='q23'][value='c']
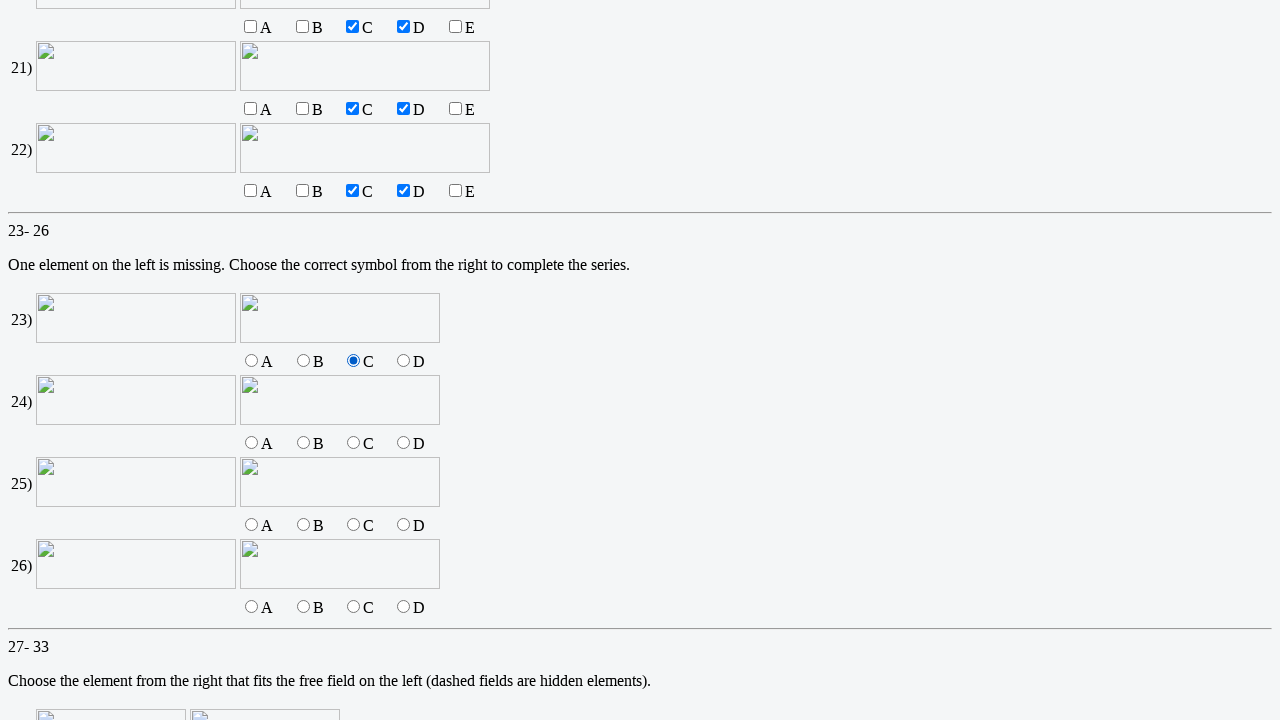

Selected option 'c' for question 24 at (353, 443) on input[name='q24'][value='c']
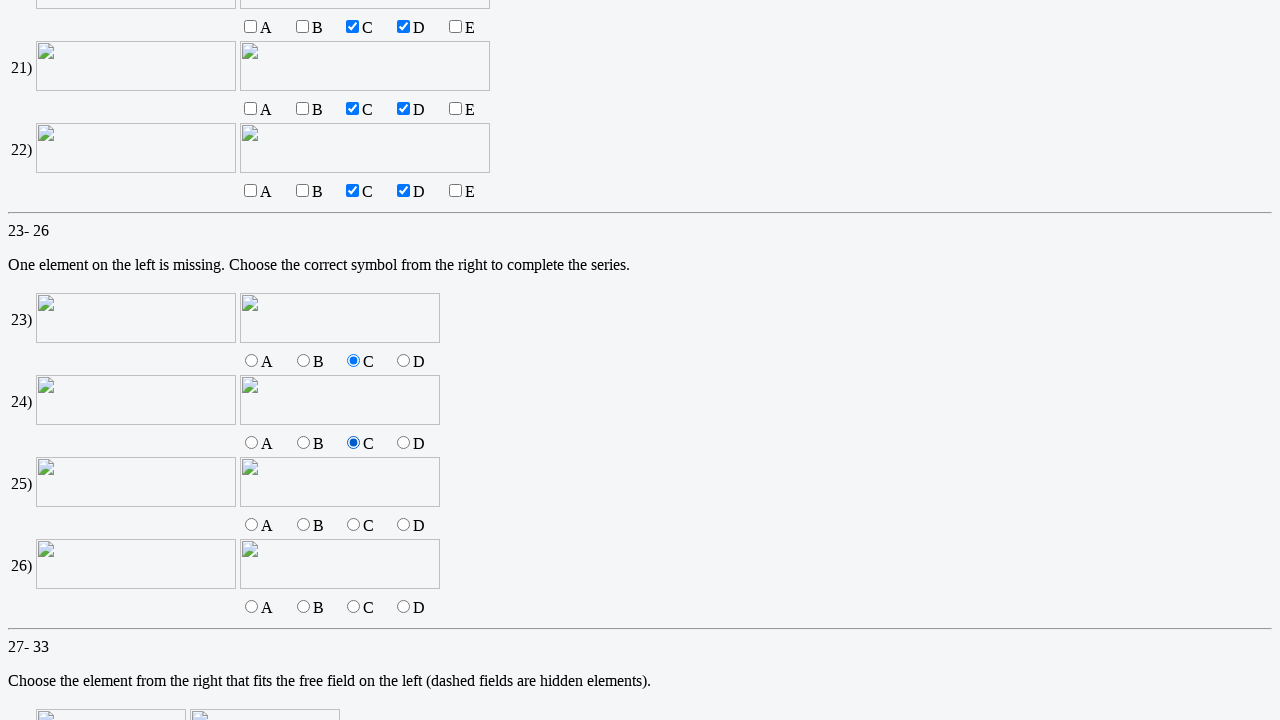

Selected option 'c' for question 25 at (353, 525) on input[name='q25'][value='c']
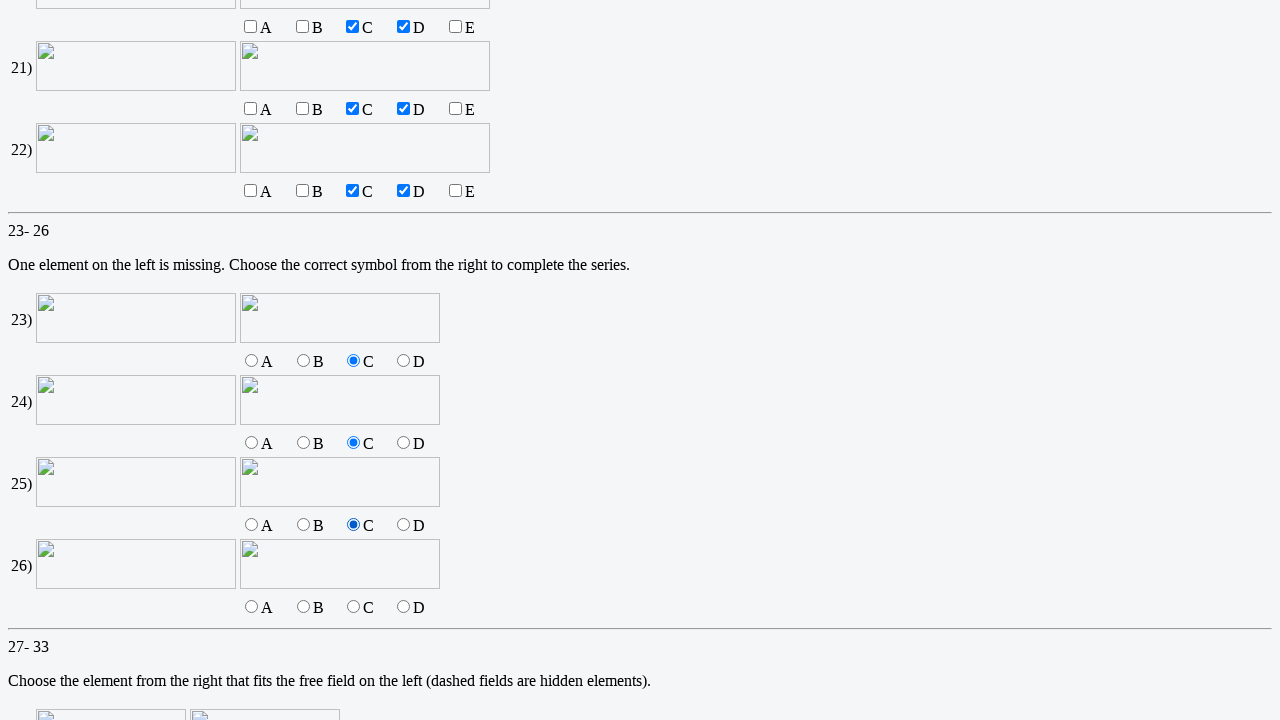

Selected option 'c' for question 26 at (353, 607) on input[name='q26'][value='c']
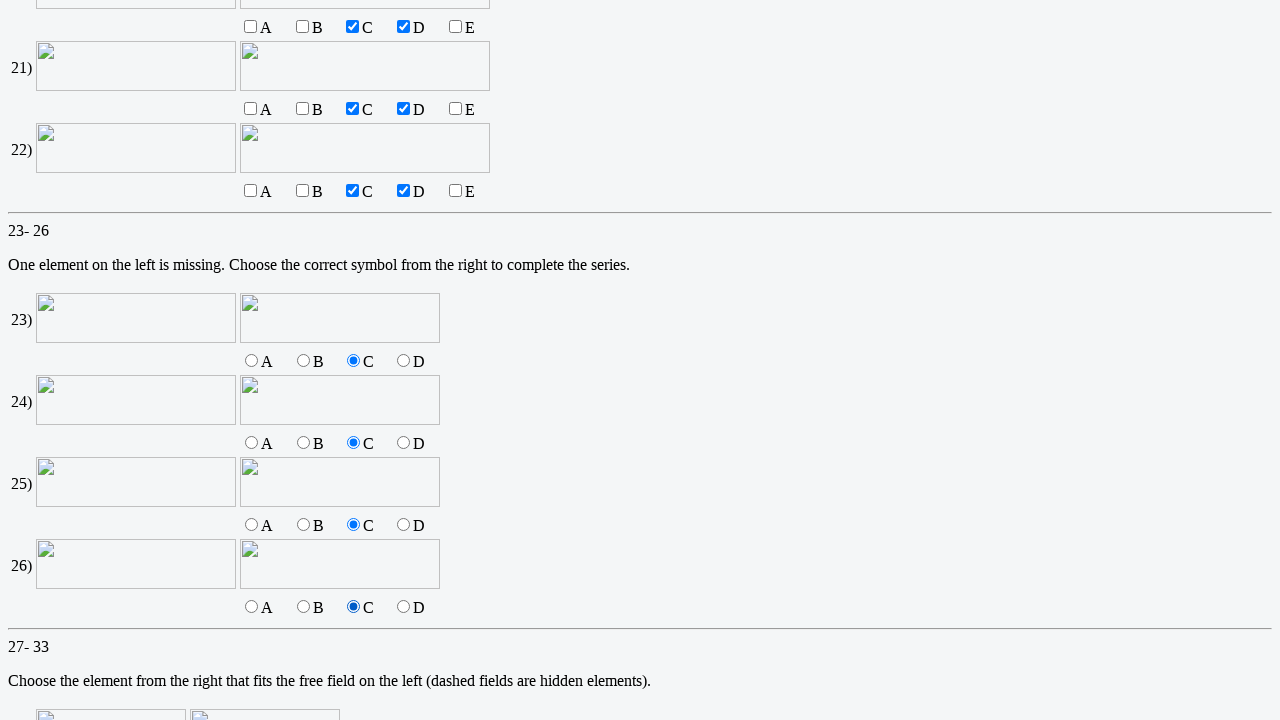

Selected option 'd' for question 27 at (316, 361) on input[name='q27'][value='d']
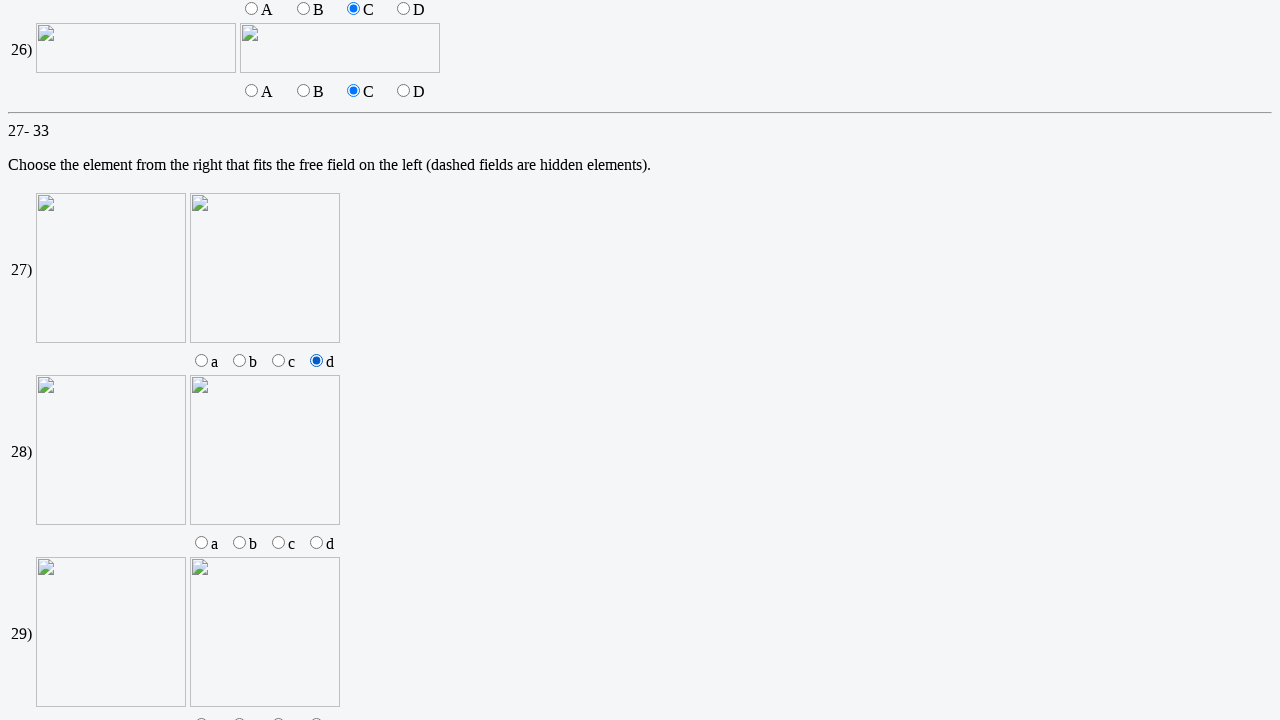

Selected option 'd' for question 28 at (316, 543) on input[name='q28'][value='d']
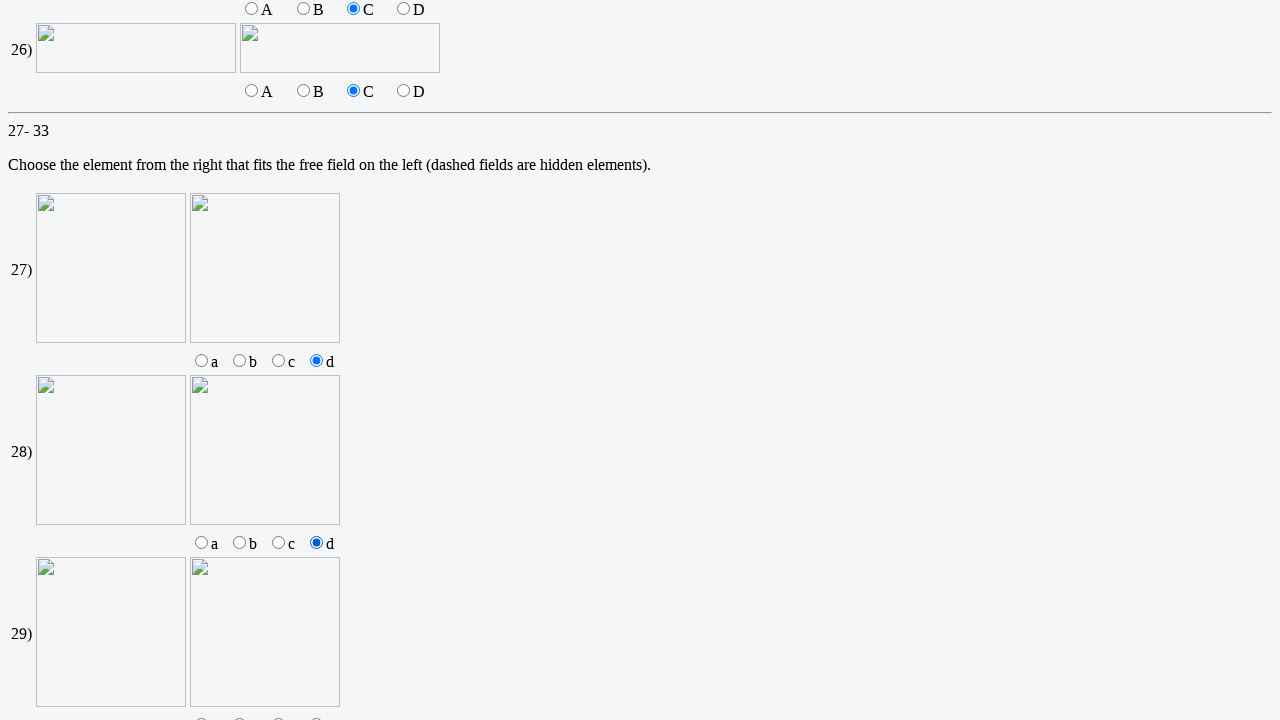

Selected option 'd' for question 29 at (316, 714) on input[name='q29'][value='d']
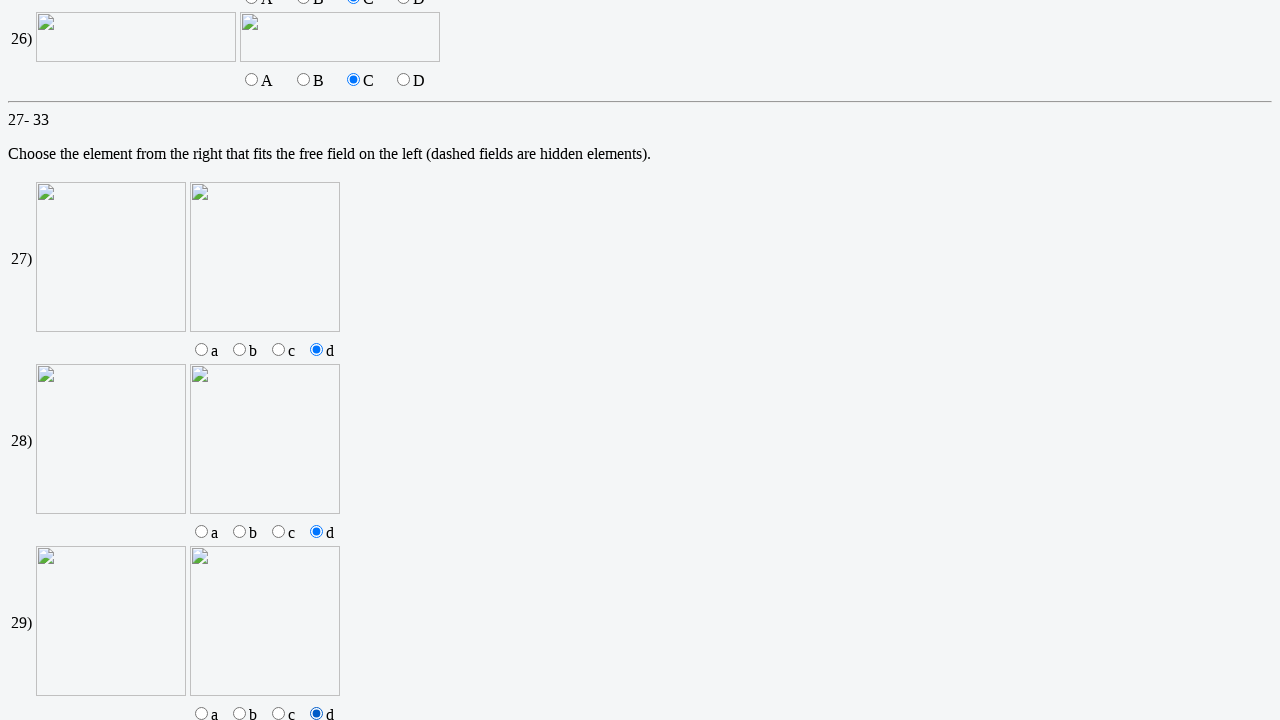

Selected option 'd' for question 30 at (316, 361) on input[name='q30'][value='d']
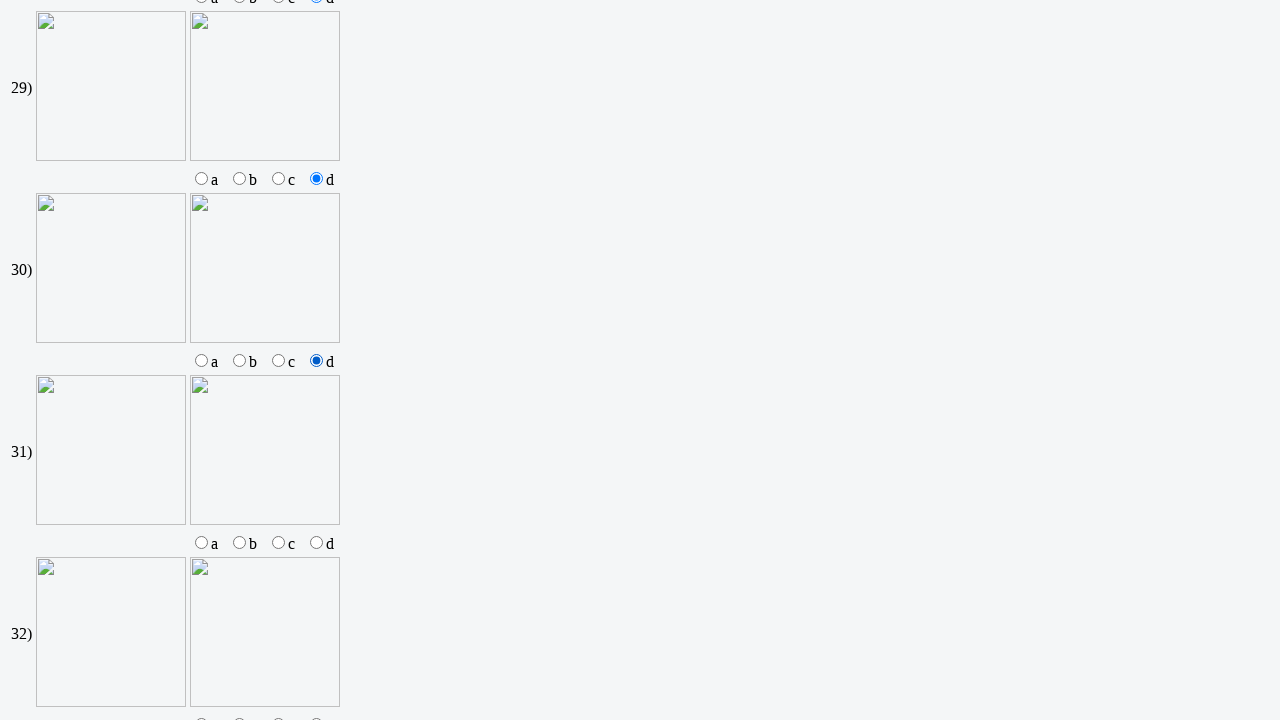

Selected option 'd' for question 31 at (316, 543) on input[name='q31'][value='d']
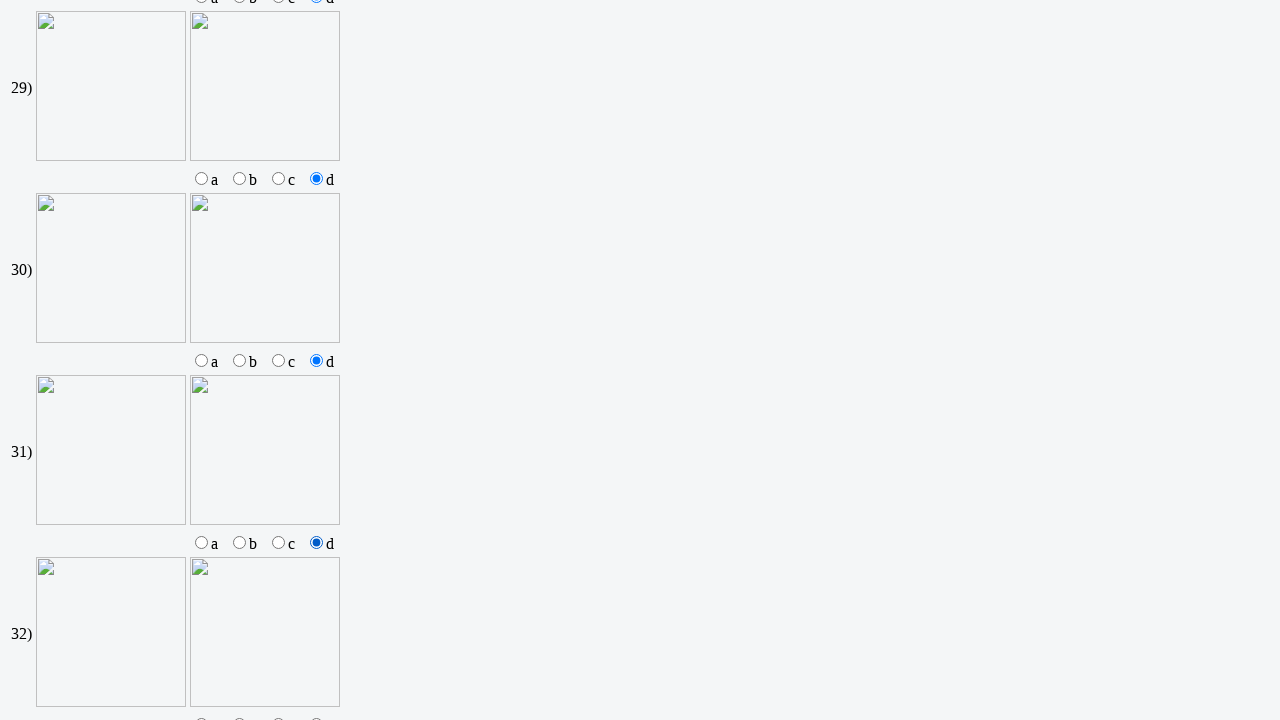

Selected option 'd' for question 32 at (316, 714) on input[name='q32'][value='d']
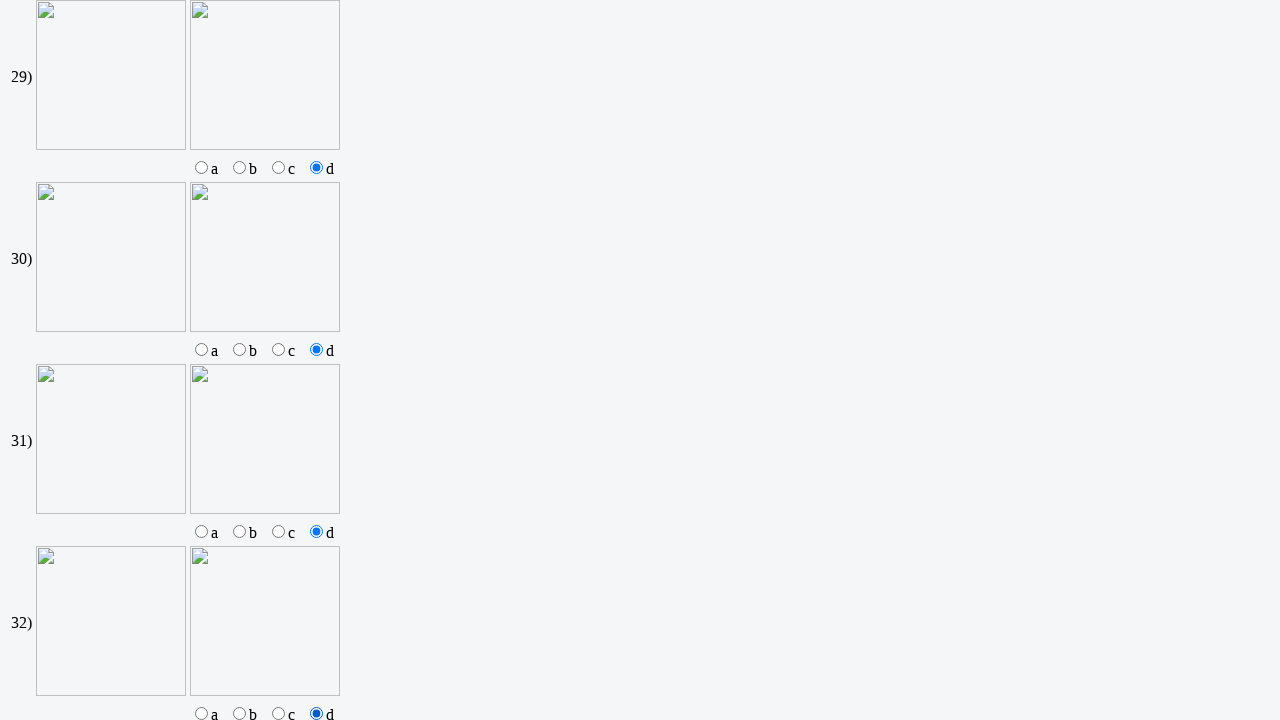

Selected option 'd' for question 33 at (316, 361) on input[name='q33'][value='d']
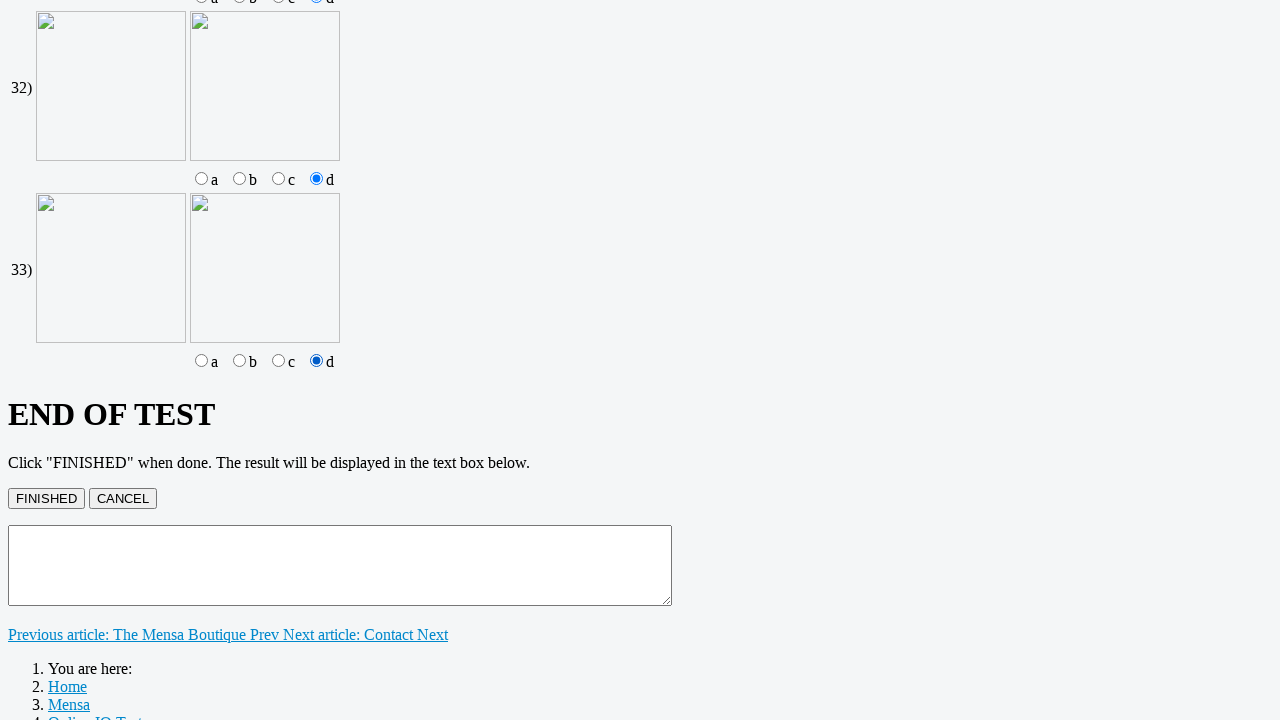

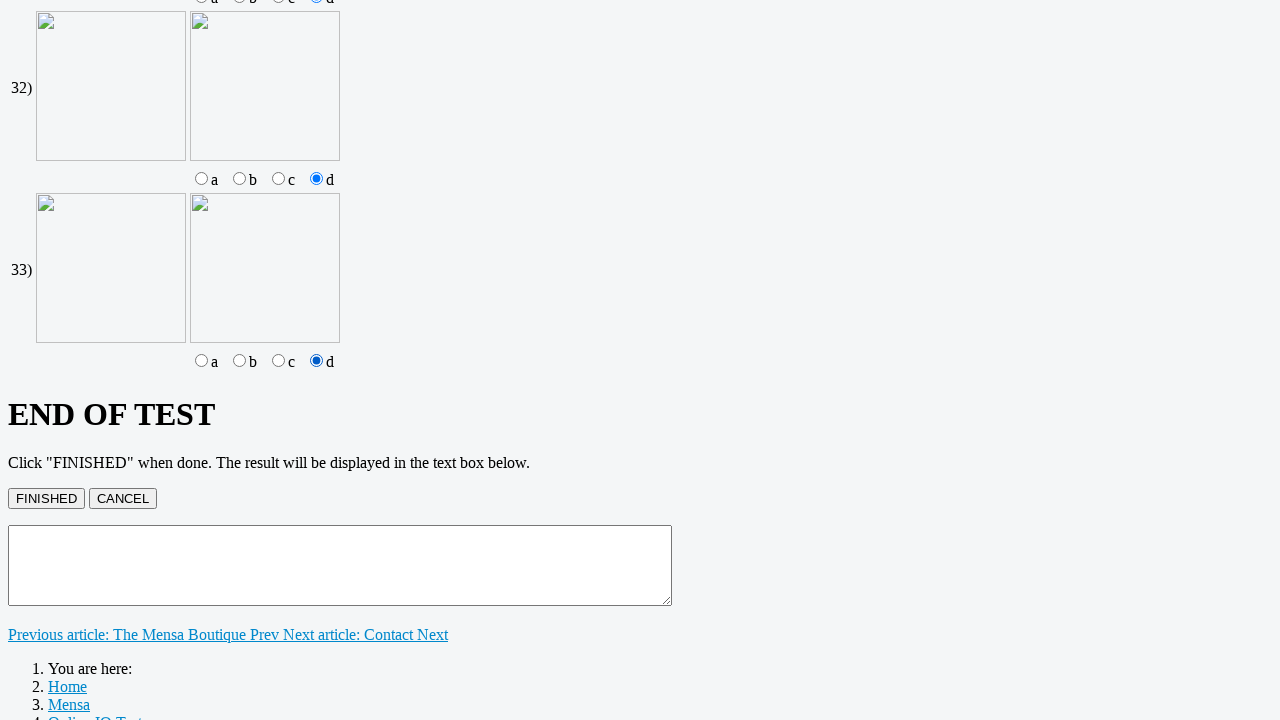